Tests infinite scroll functionality by scrolling down the page 10 times and then scrolling back up 10 times using JavaScript executor

Starting URL: https://practice.cydeo.com/infinite_scroll

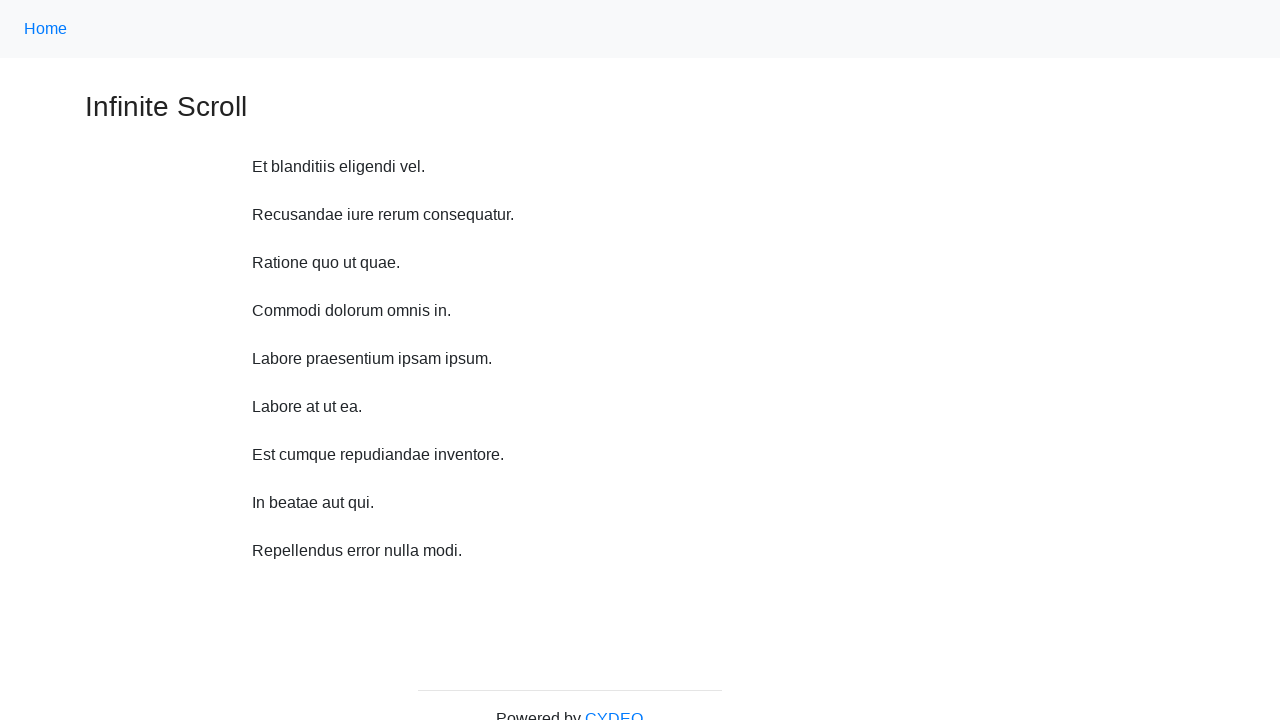

Scrolled down 750 pixels using JavaScript executor
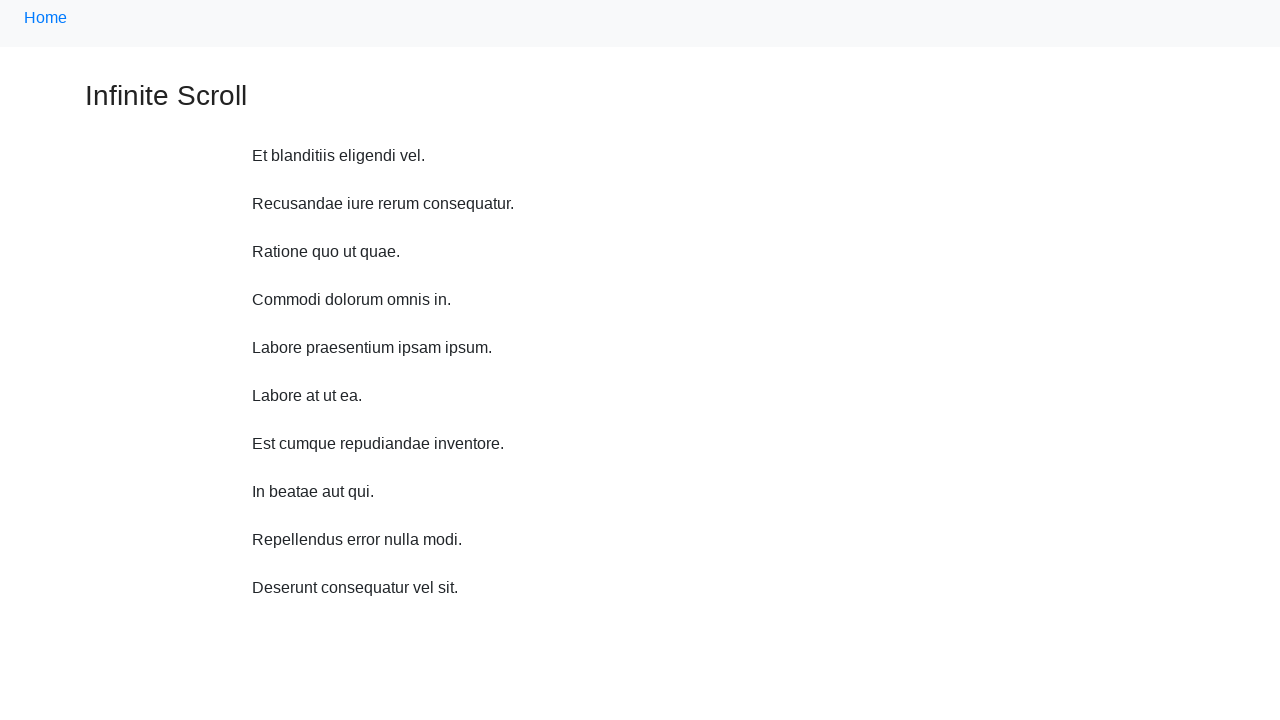

Waited 500ms for content to load after scrolling down
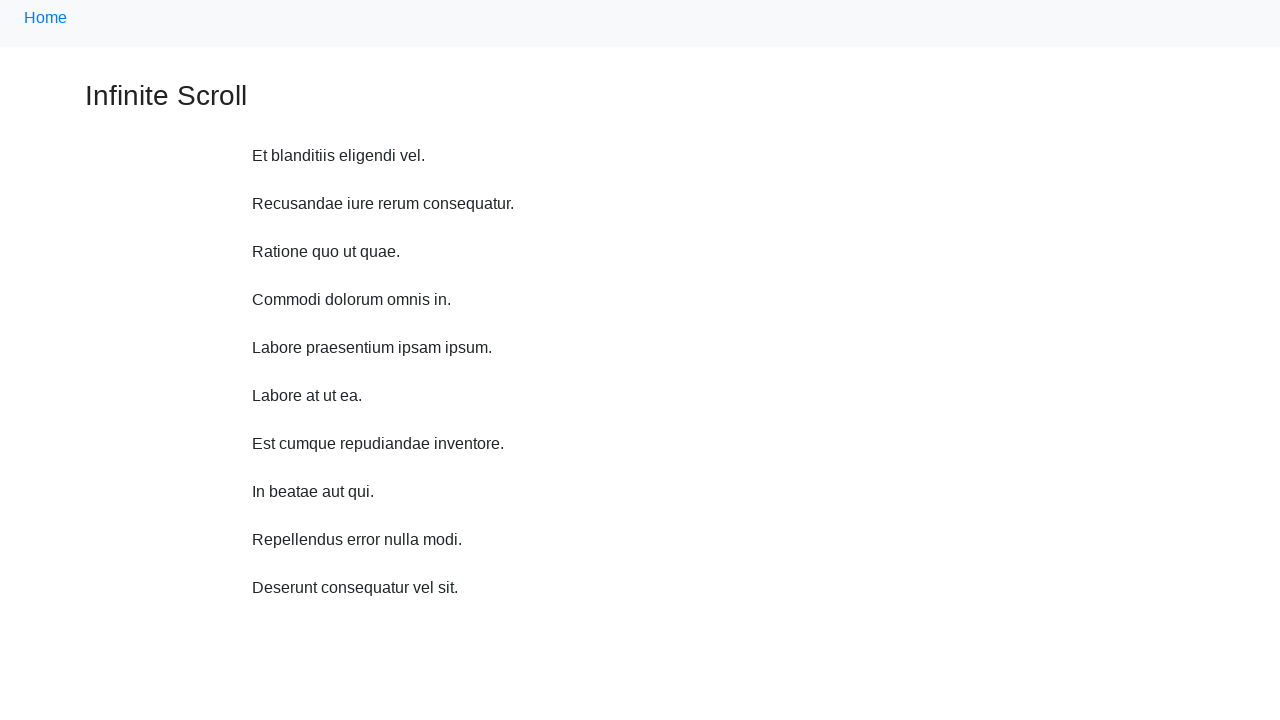

Scrolled down 750 pixels using JavaScript executor
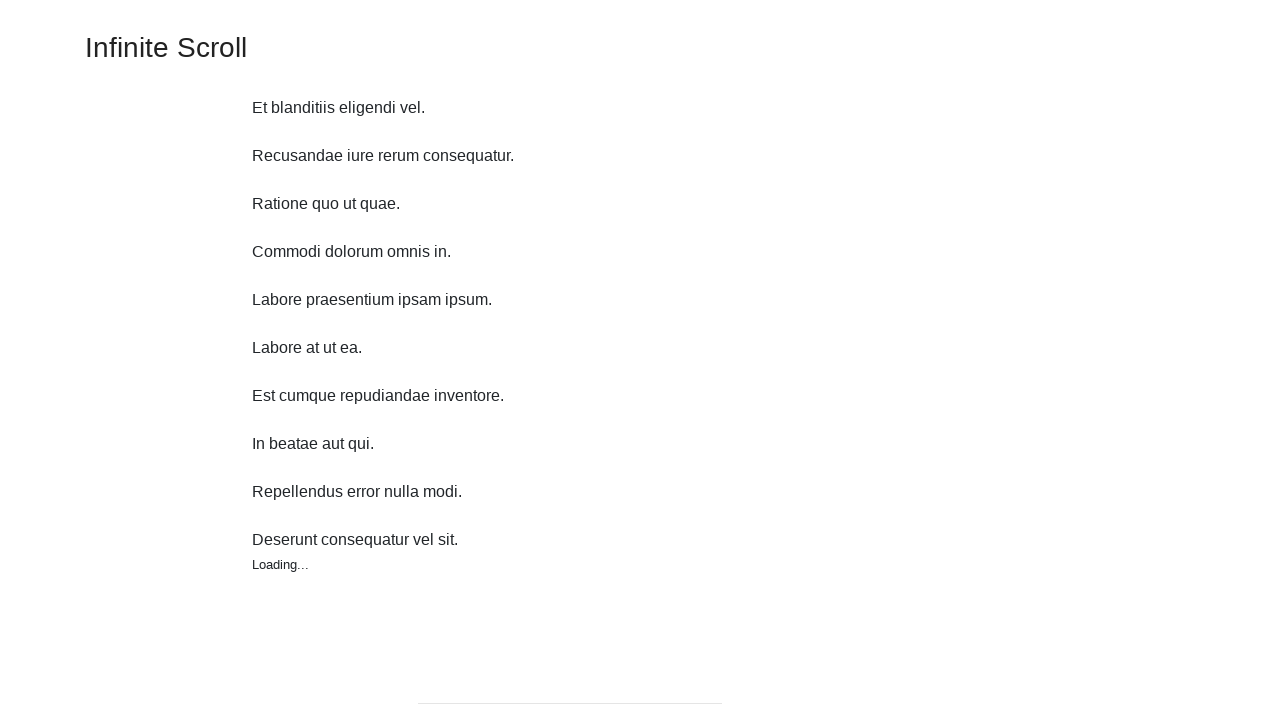

Waited 500ms for content to load after scrolling down
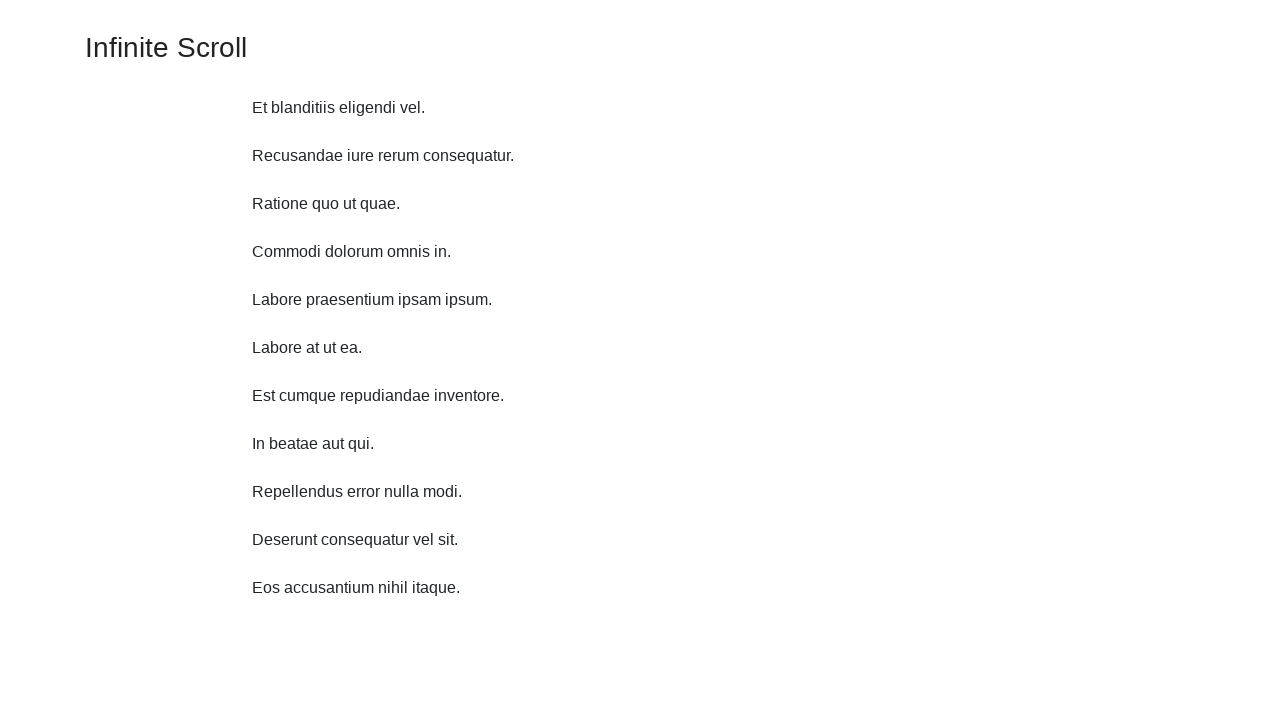

Scrolled down 750 pixels using JavaScript executor
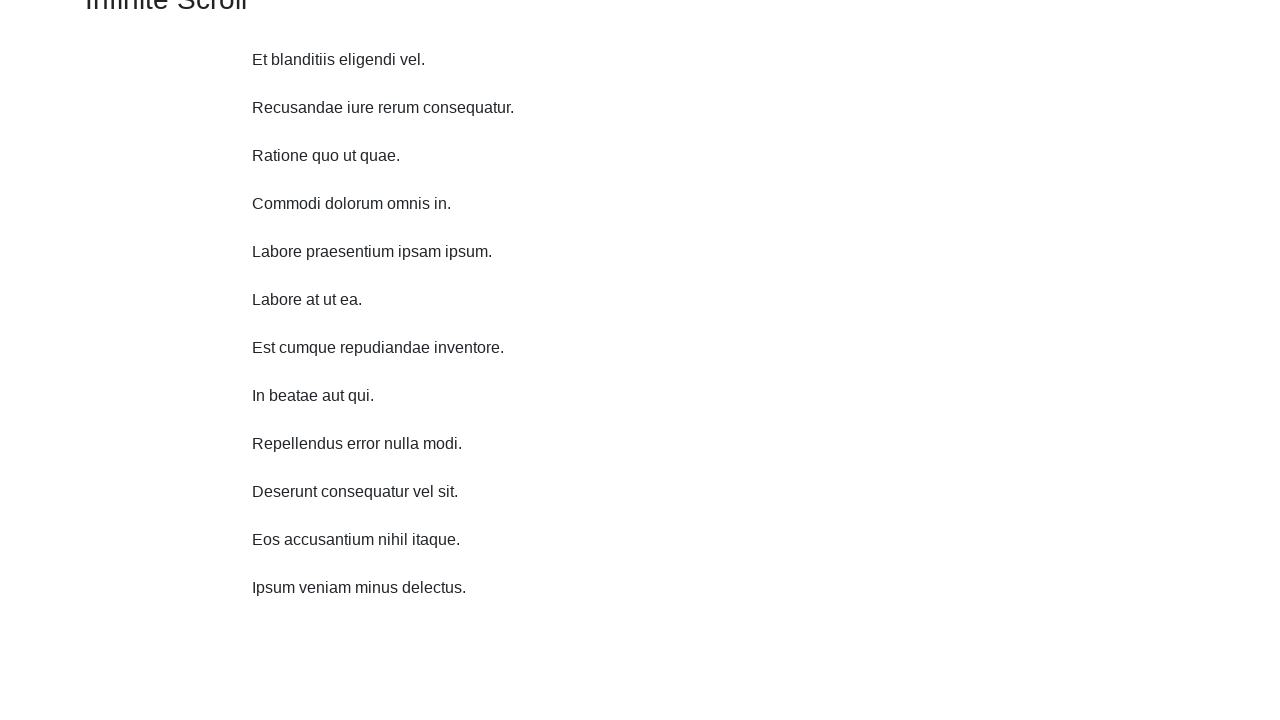

Waited 500ms for content to load after scrolling down
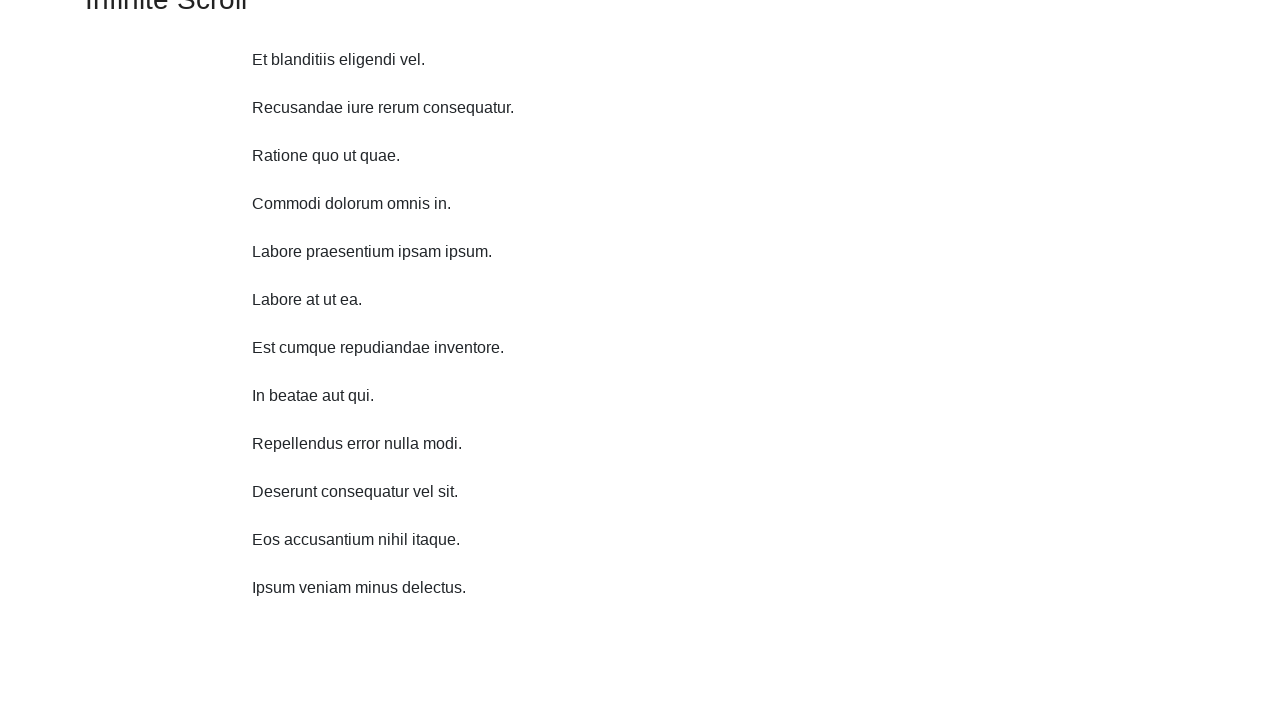

Scrolled down 750 pixels using JavaScript executor
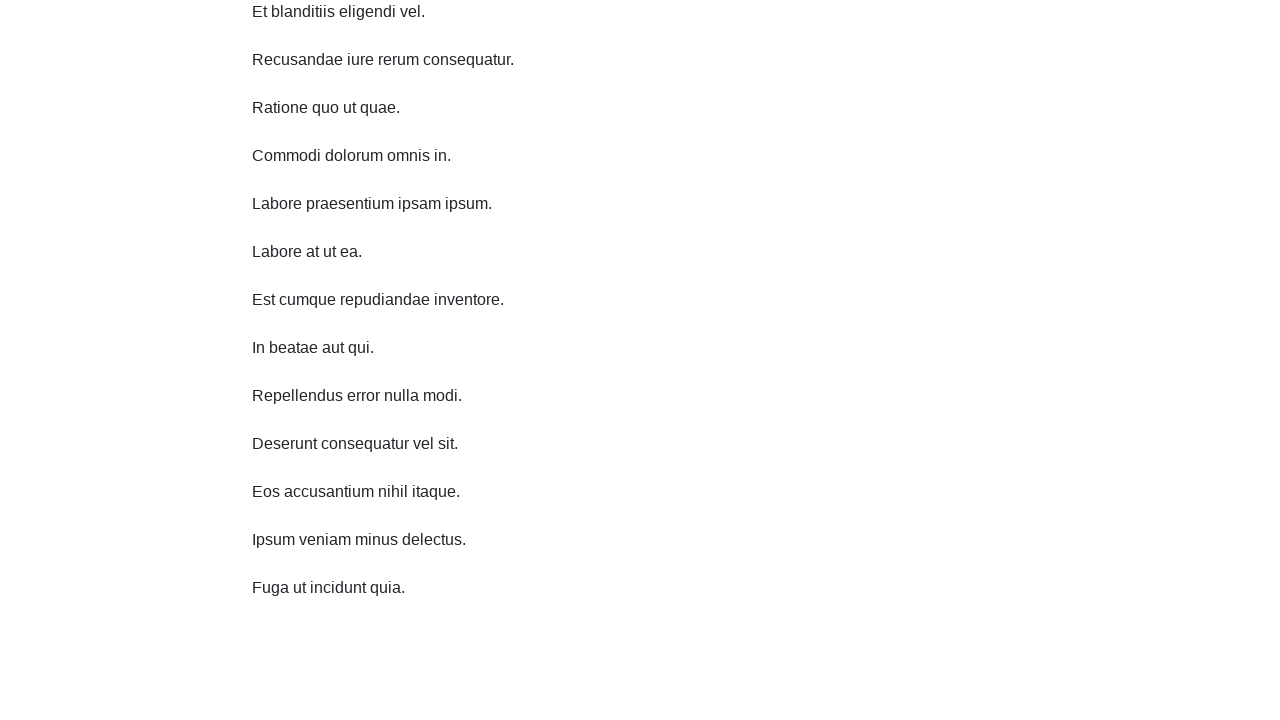

Waited 500ms for content to load after scrolling down
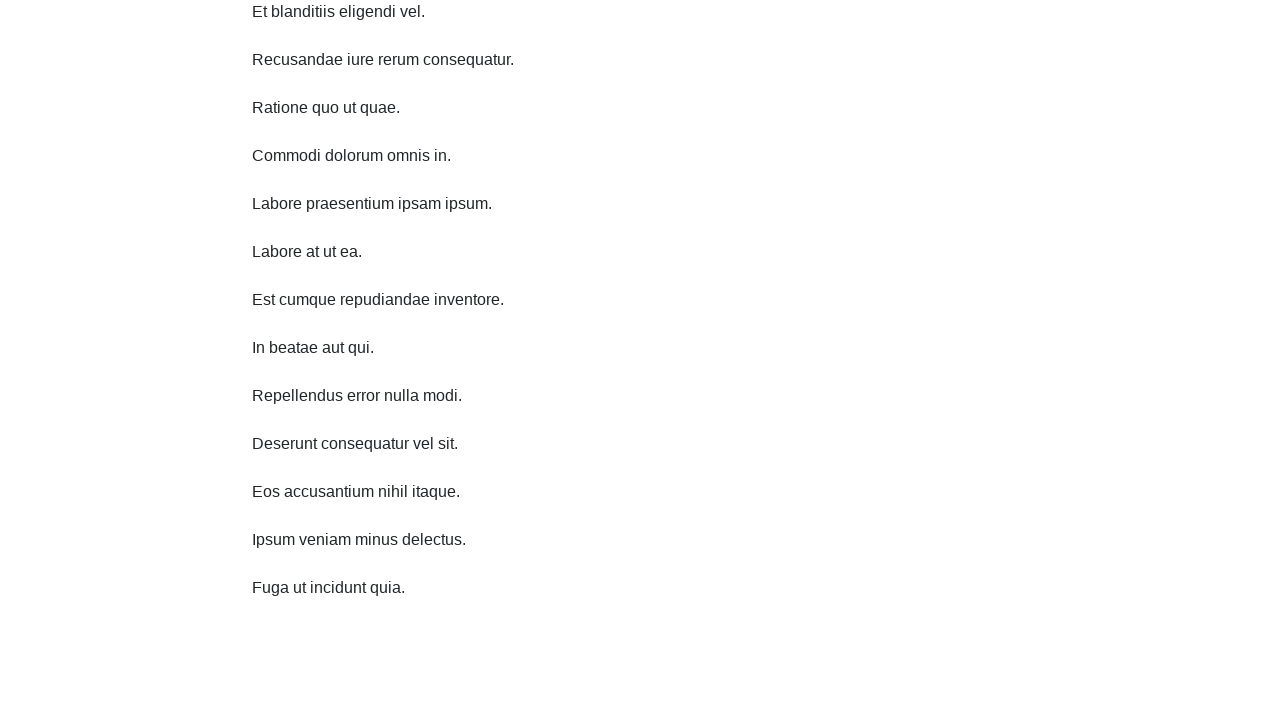

Scrolled down 750 pixels using JavaScript executor
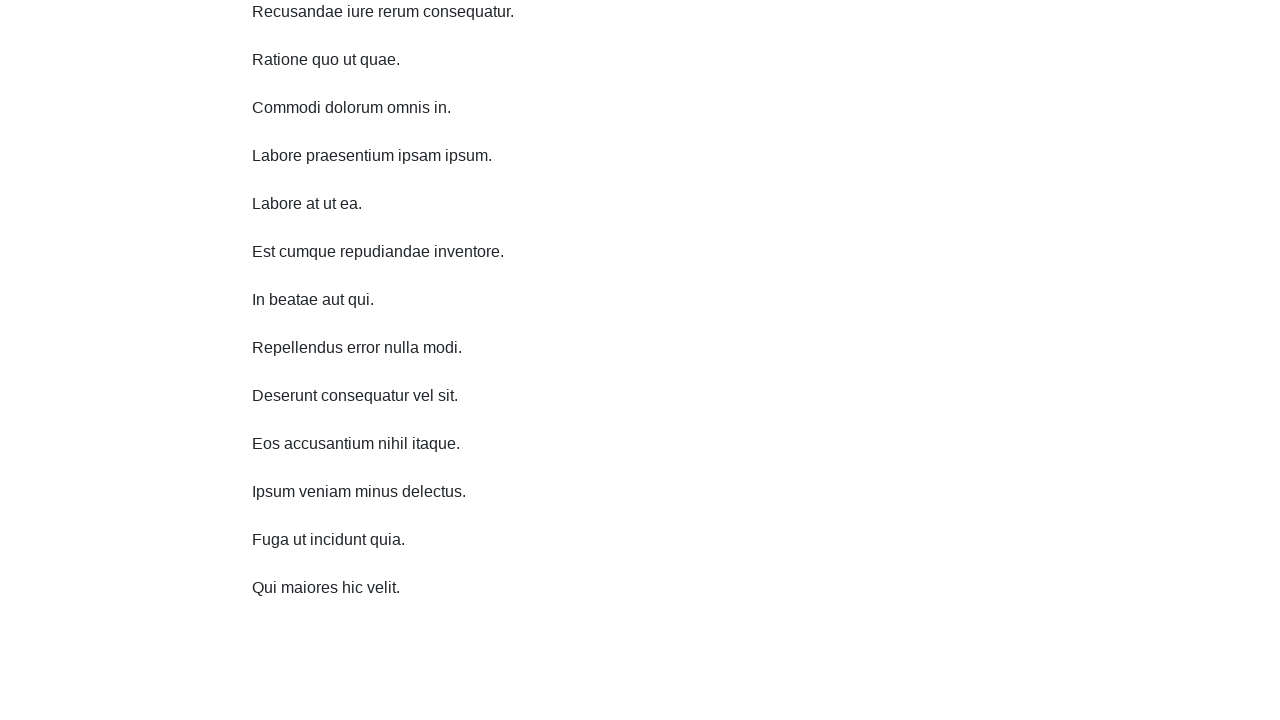

Waited 500ms for content to load after scrolling down
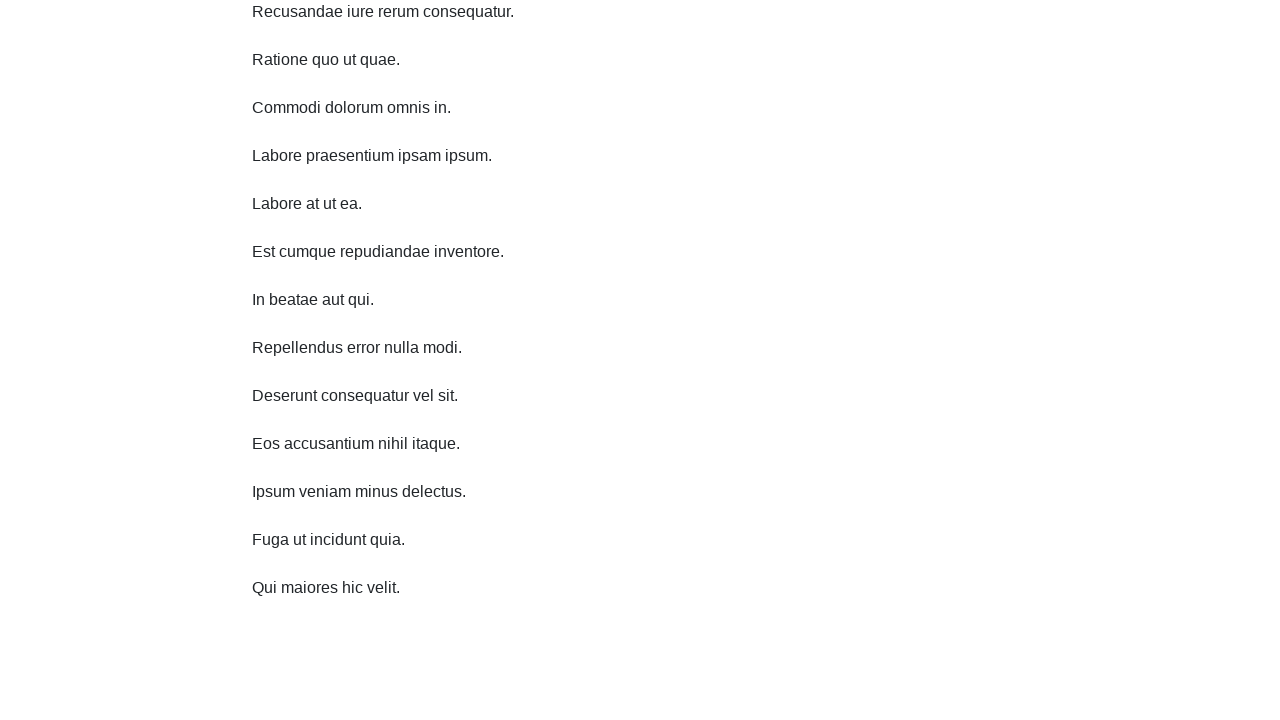

Scrolled down 750 pixels using JavaScript executor
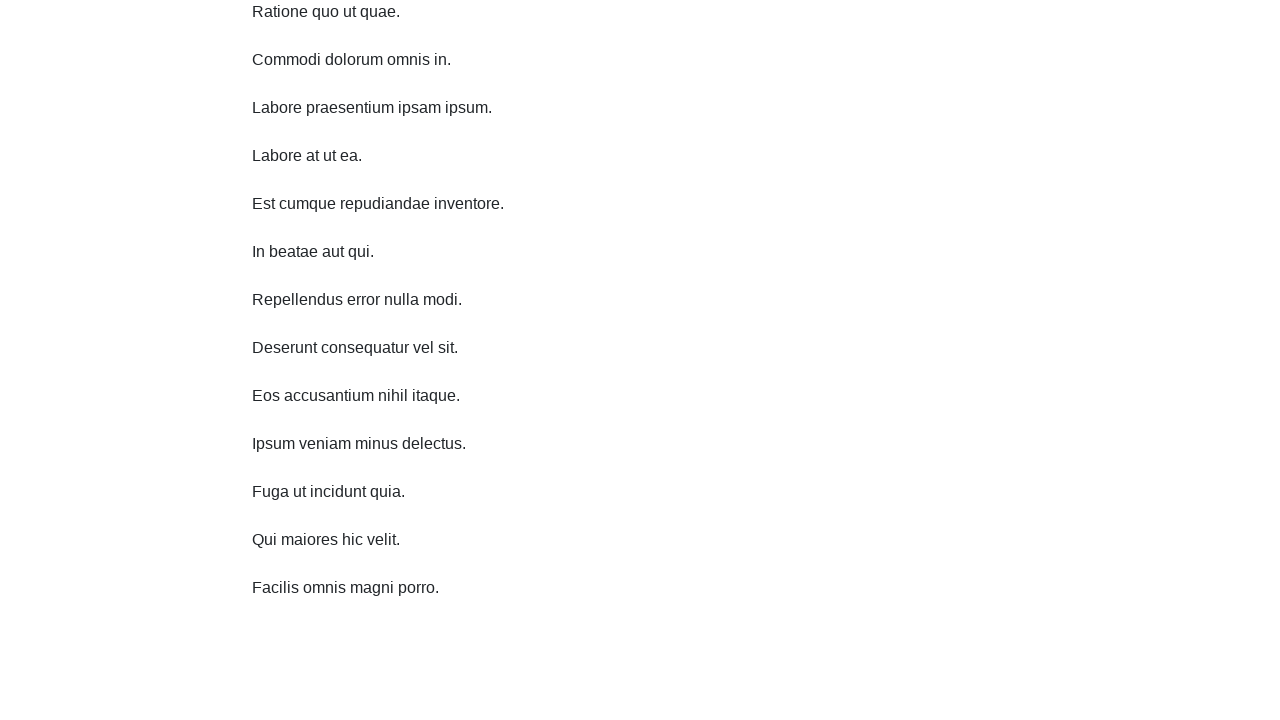

Waited 500ms for content to load after scrolling down
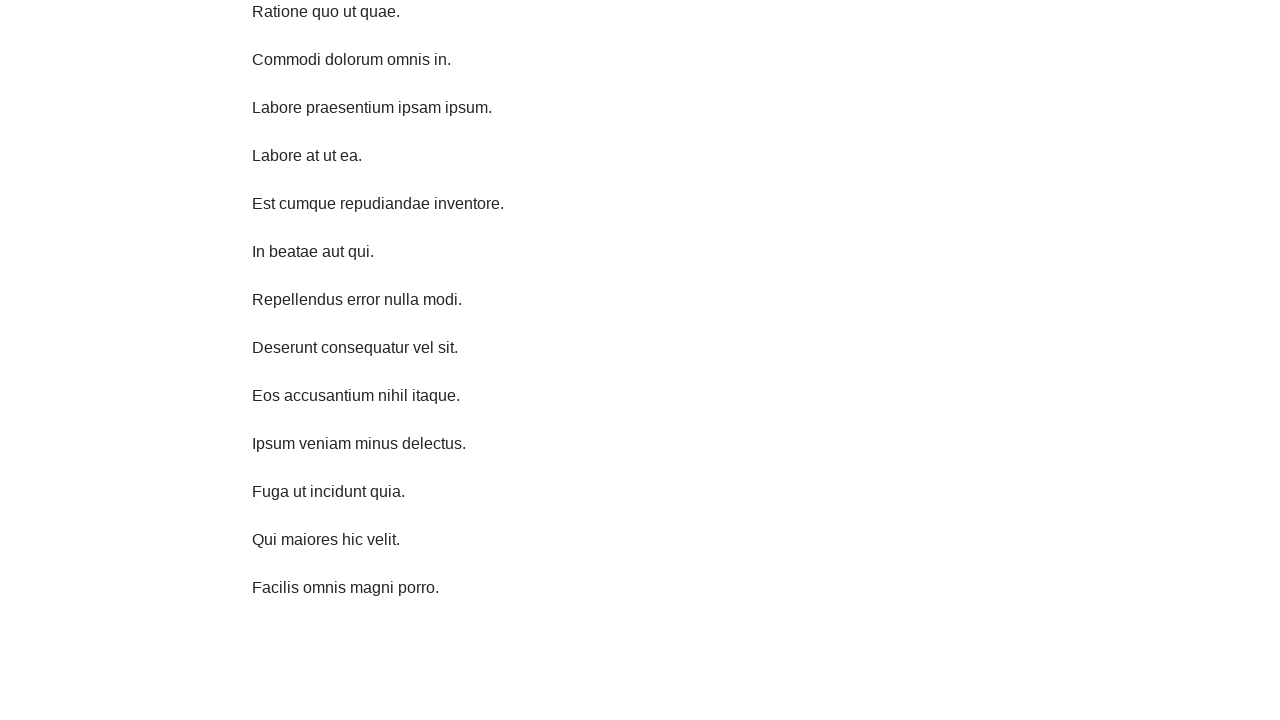

Scrolled down 750 pixels using JavaScript executor
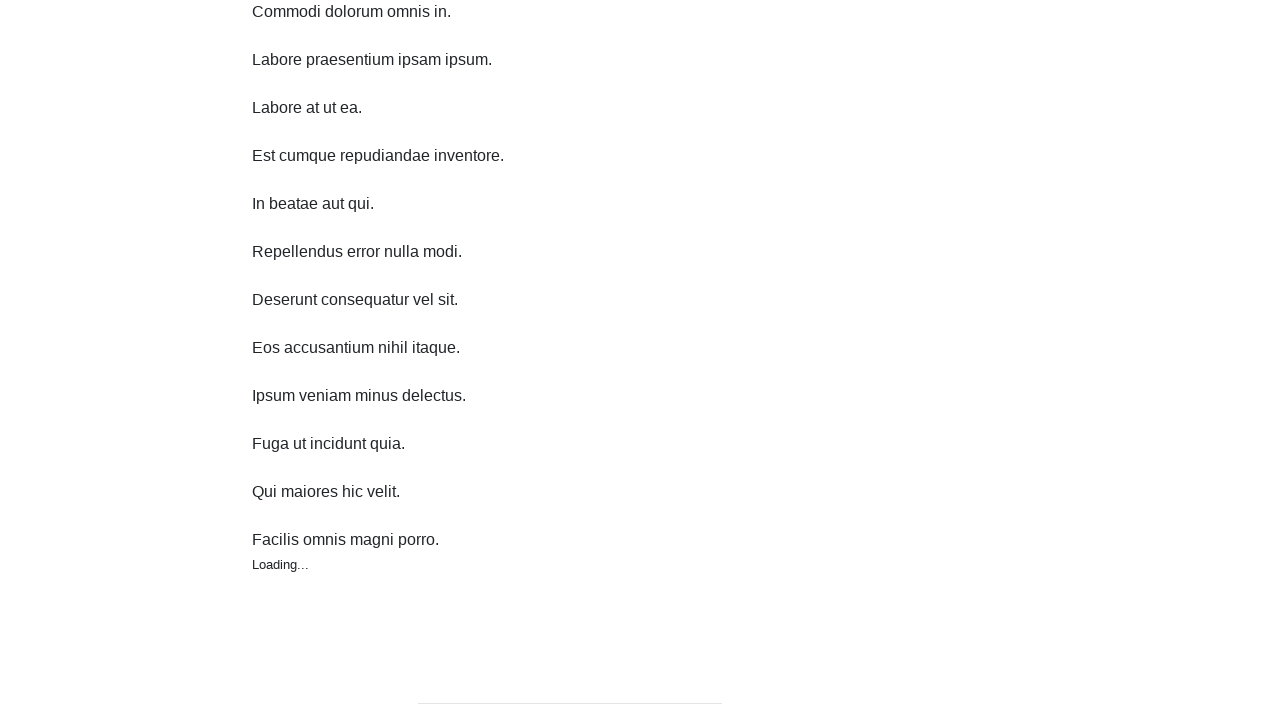

Waited 500ms for content to load after scrolling down
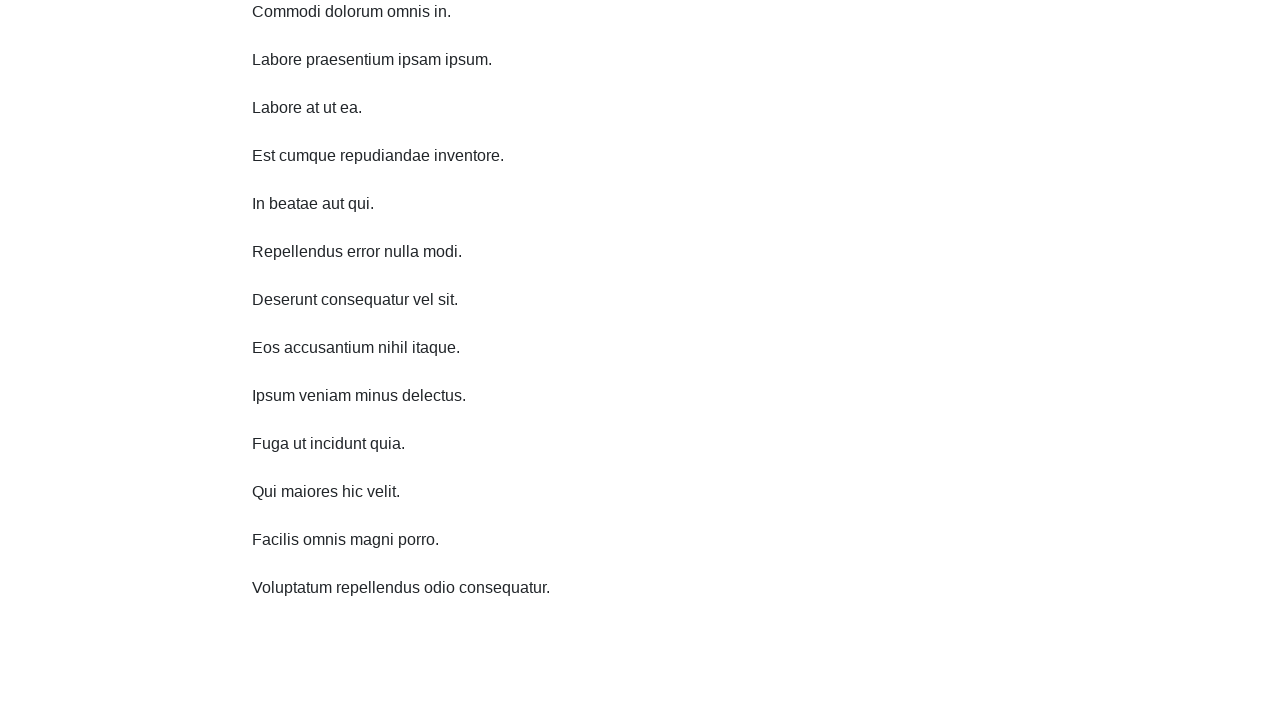

Scrolled down 750 pixels using JavaScript executor
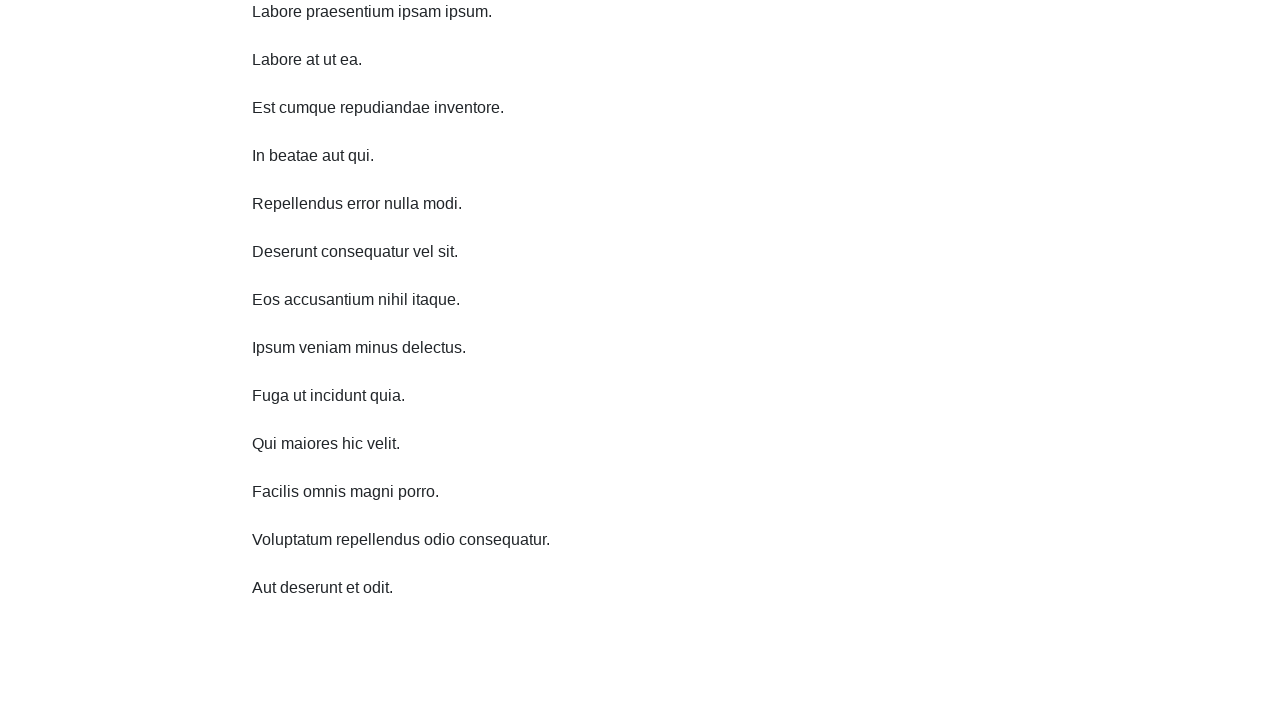

Waited 500ms for content to load after scrolling down
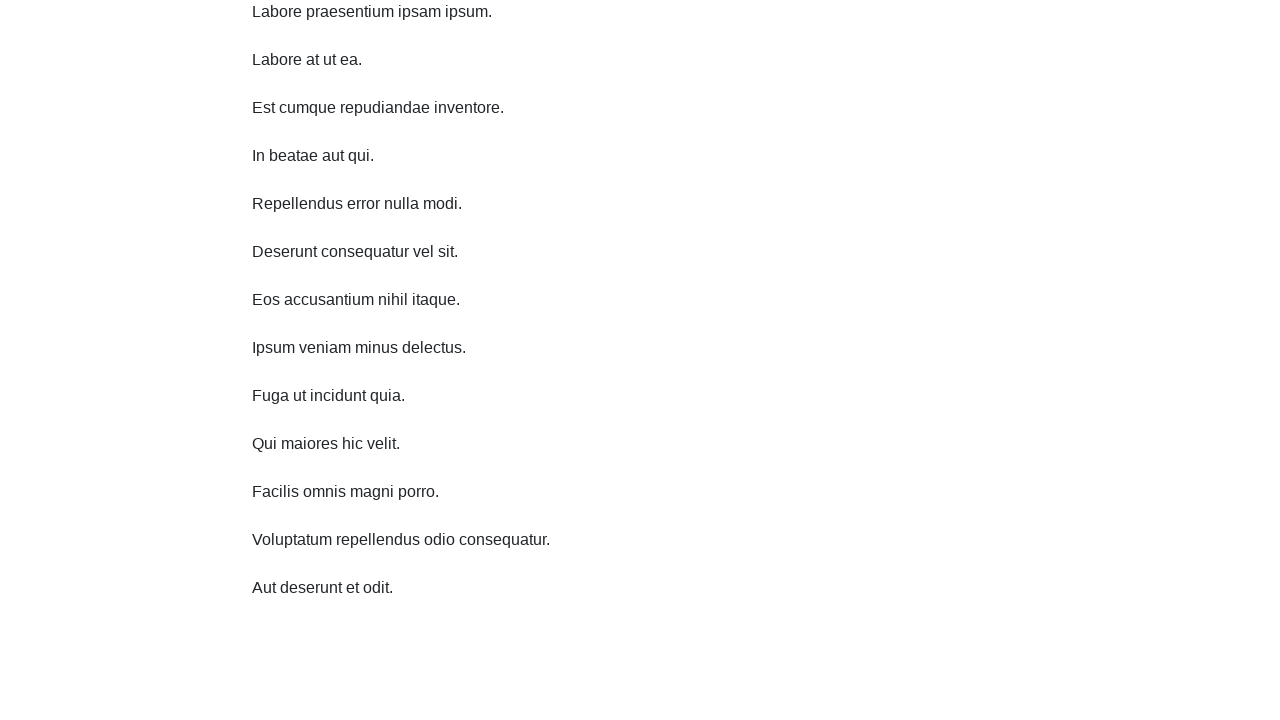

Scrolled down 750 pixels using JavaScript executor
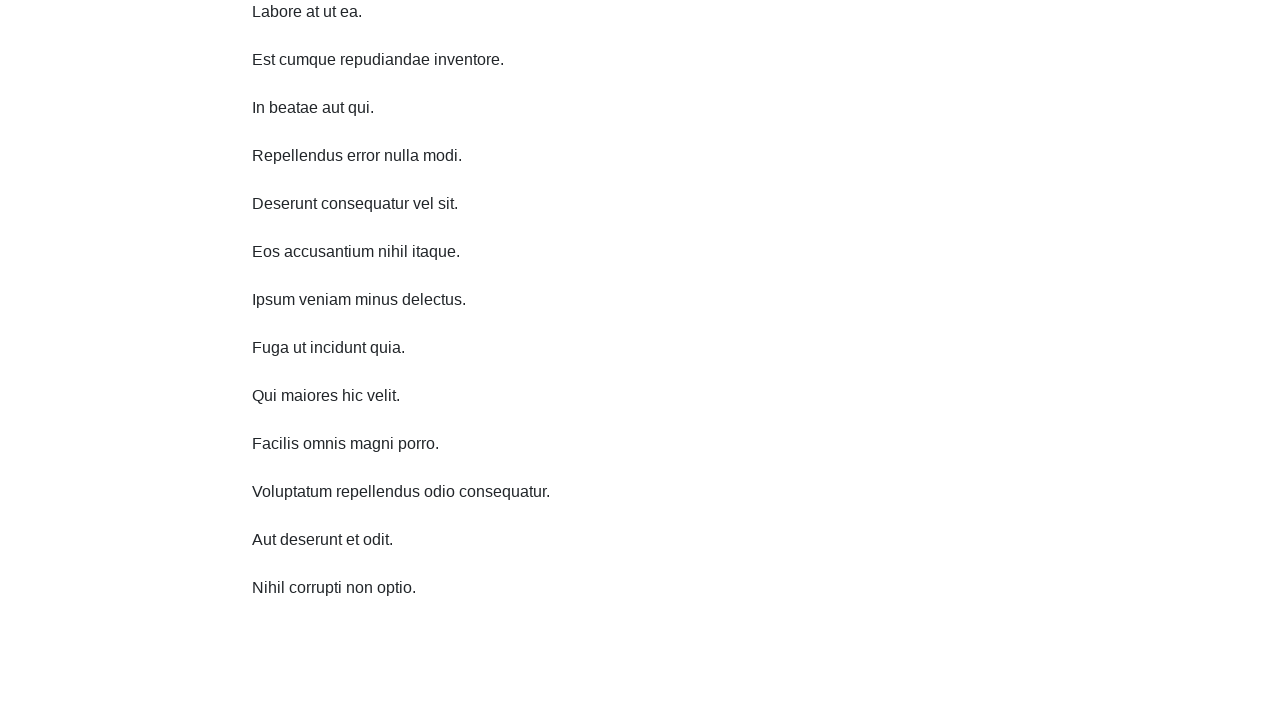

Waited 500ms for content to load after scrolling down
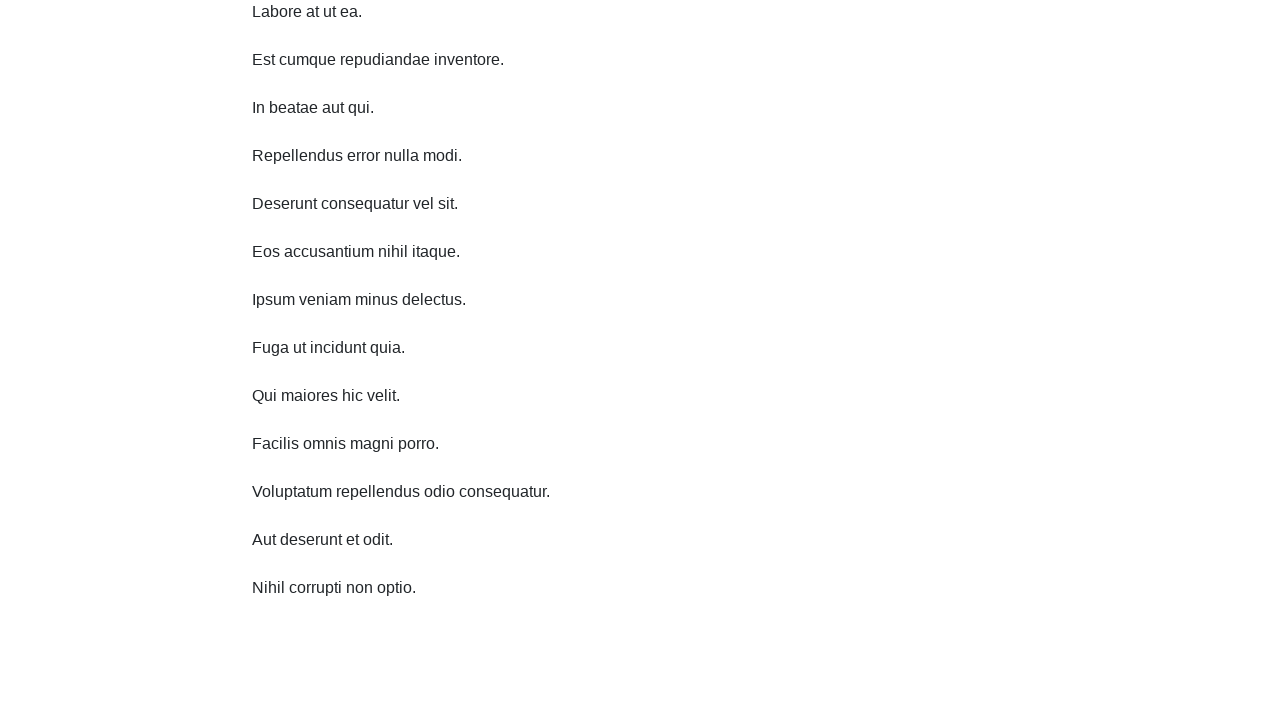

Scrolled down 750 pixels using JavaScript executor
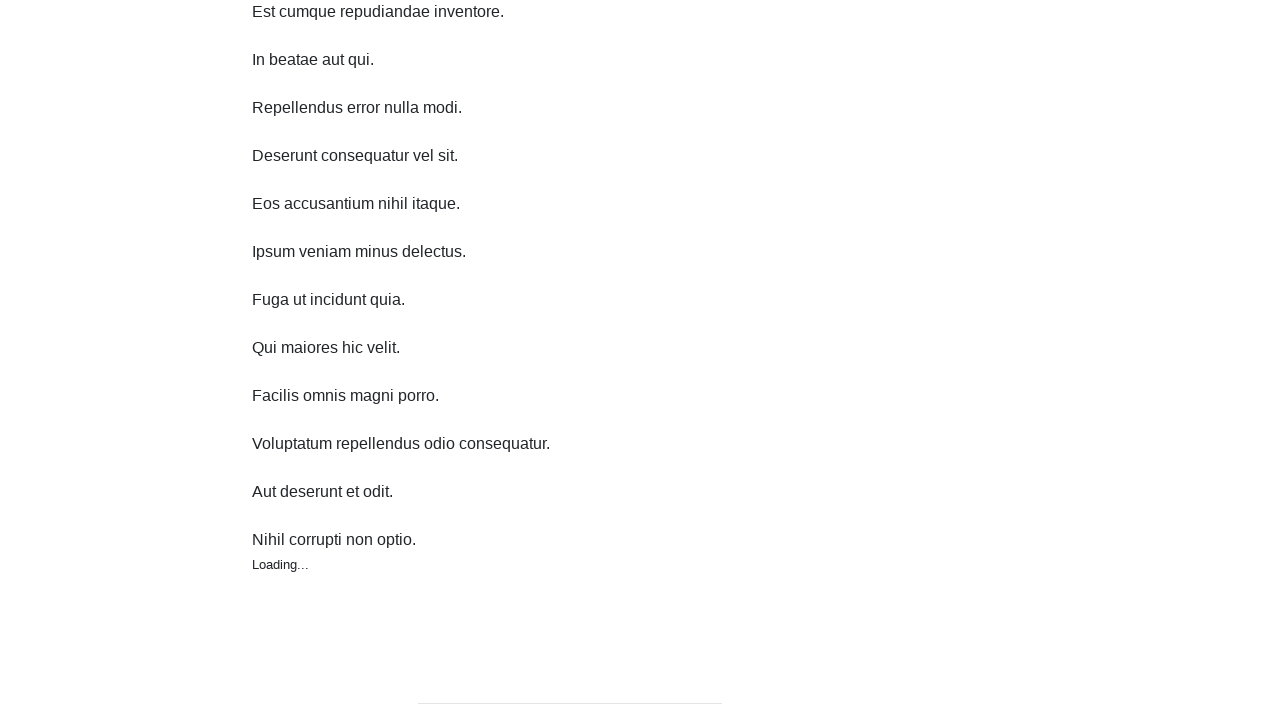

Waited 500ms for content to load after scrolling down
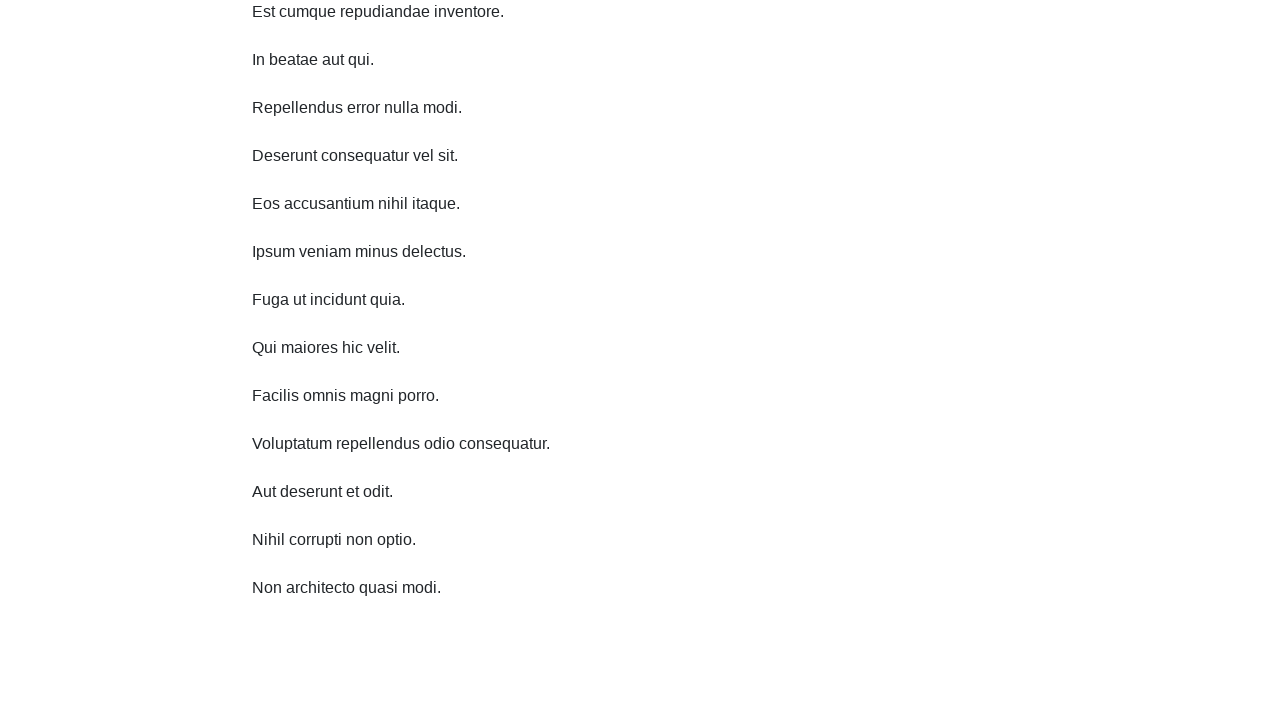

Scrolled up 750 pixels using JavaScript executor
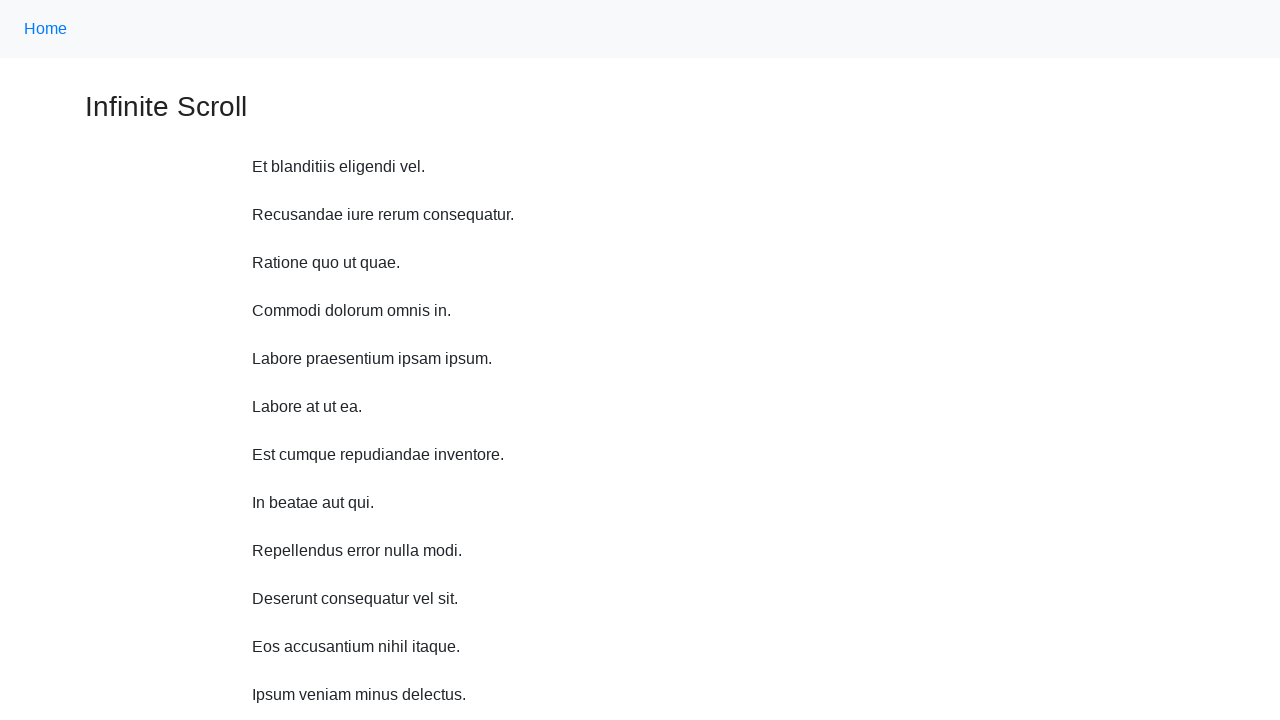

Waited 500ms between scroll up actions
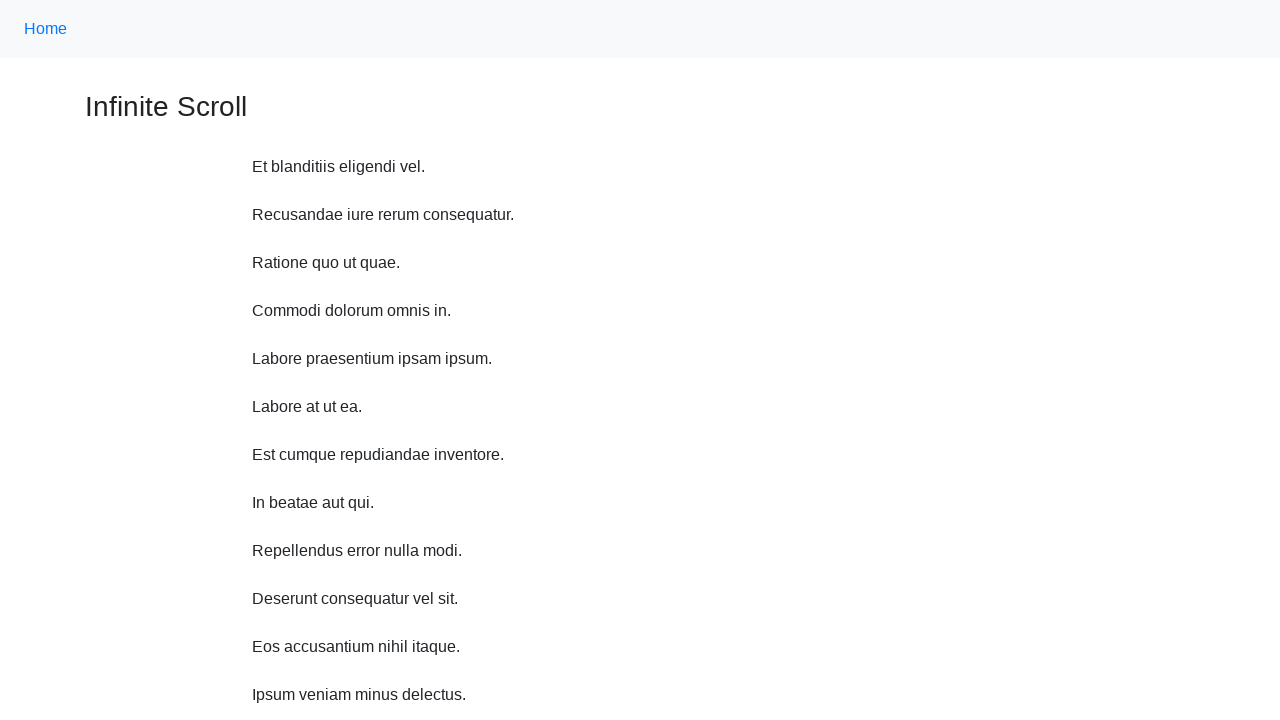

Scrolled up 750 pixels using JavaScript executor
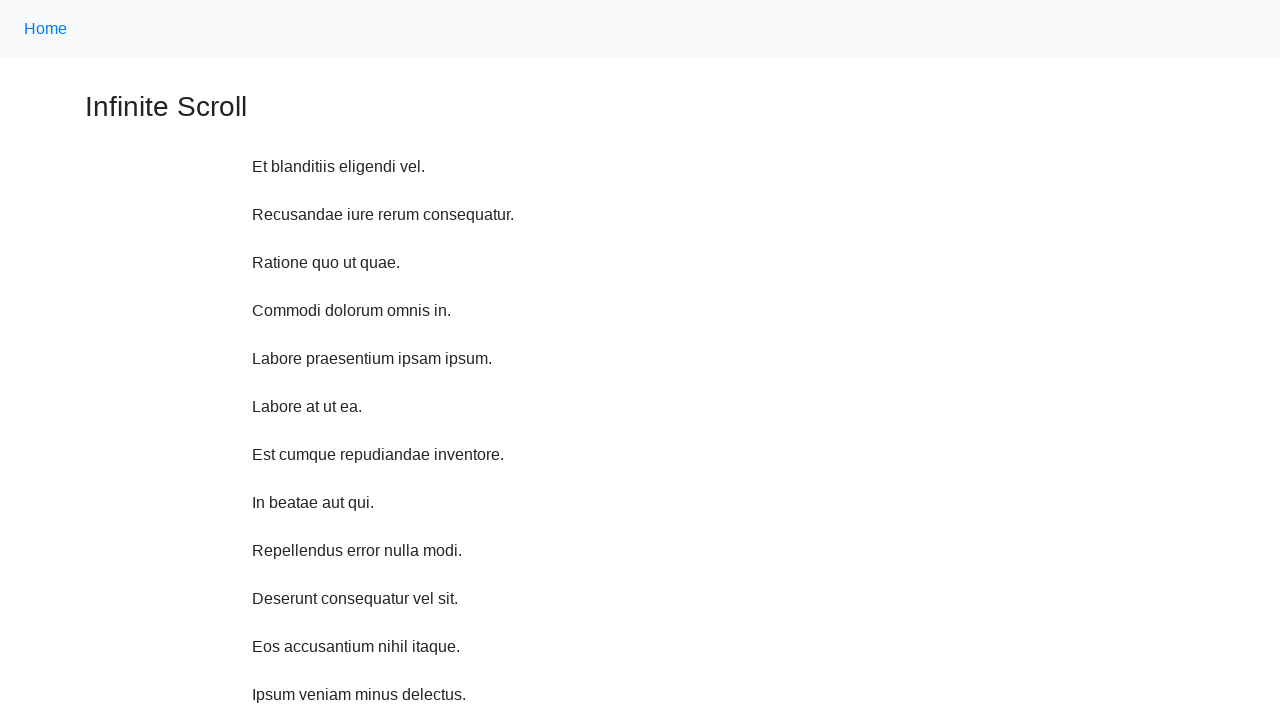

Waited 500ms between scroll up actions
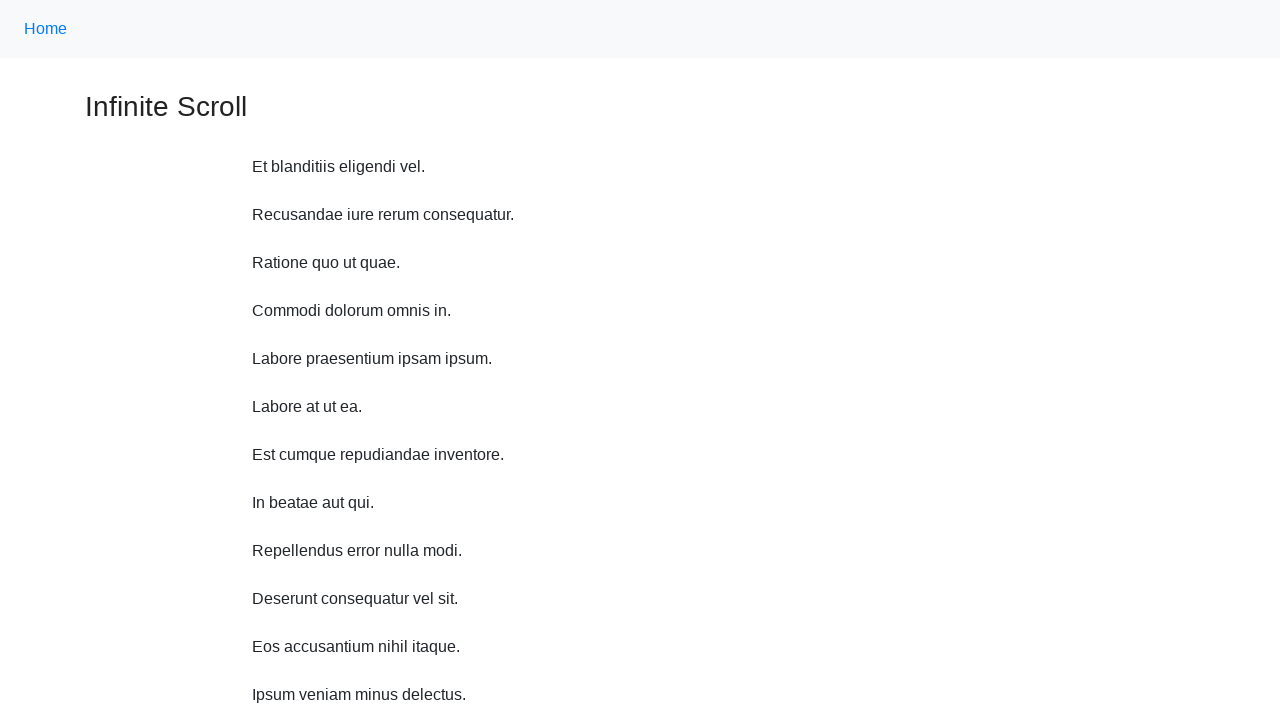

Scrolled up 750 pixels using JavaScript executor
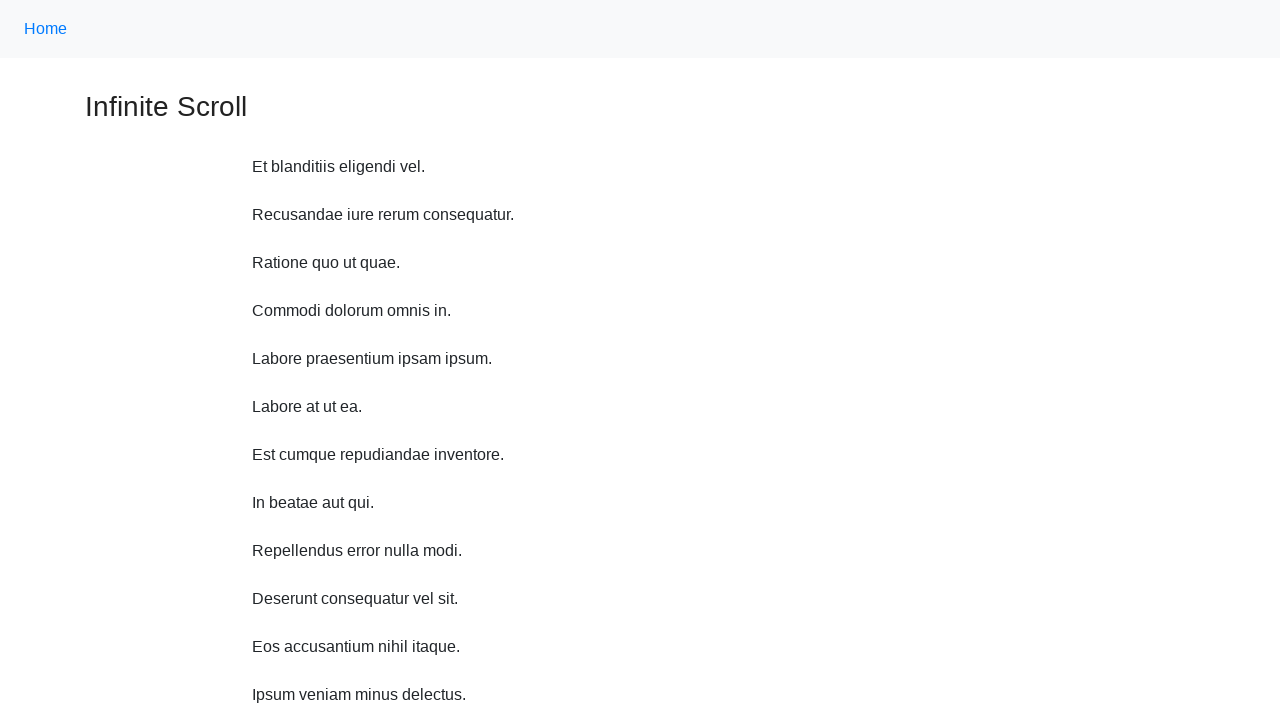

Waited 500ms between scroll up actions
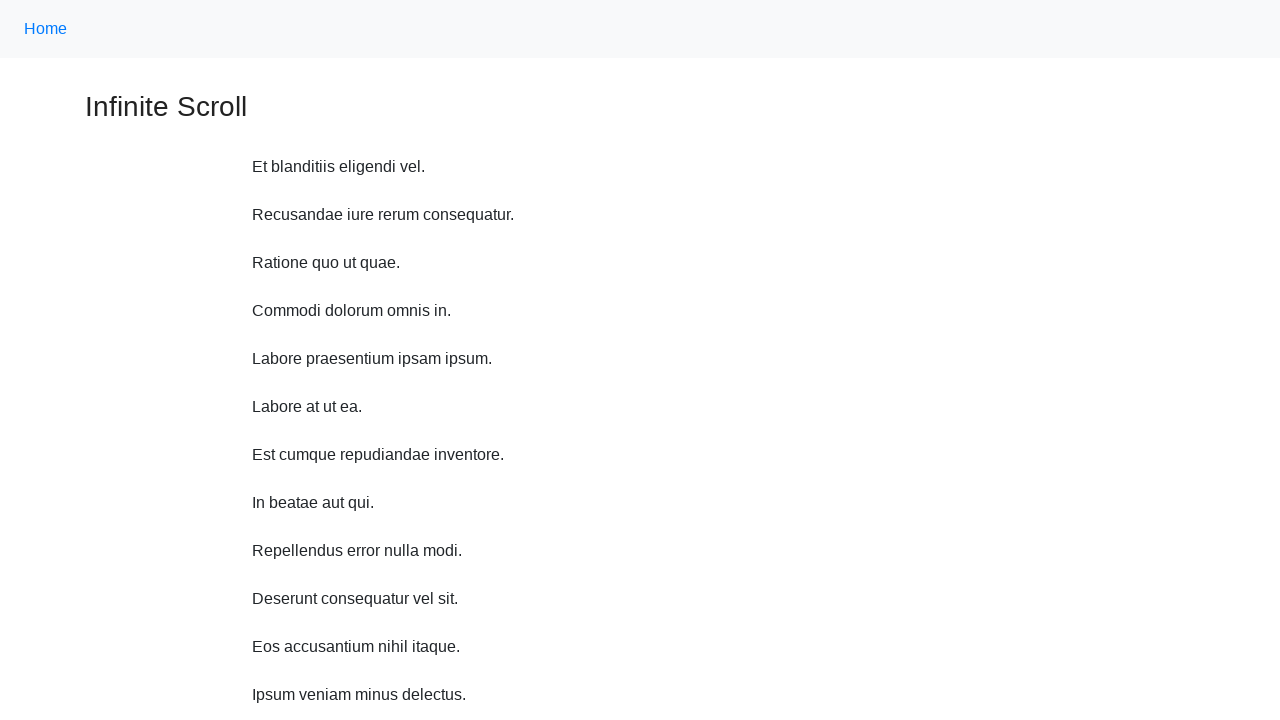

Scrolled up 750 pixels using JavaScript executor
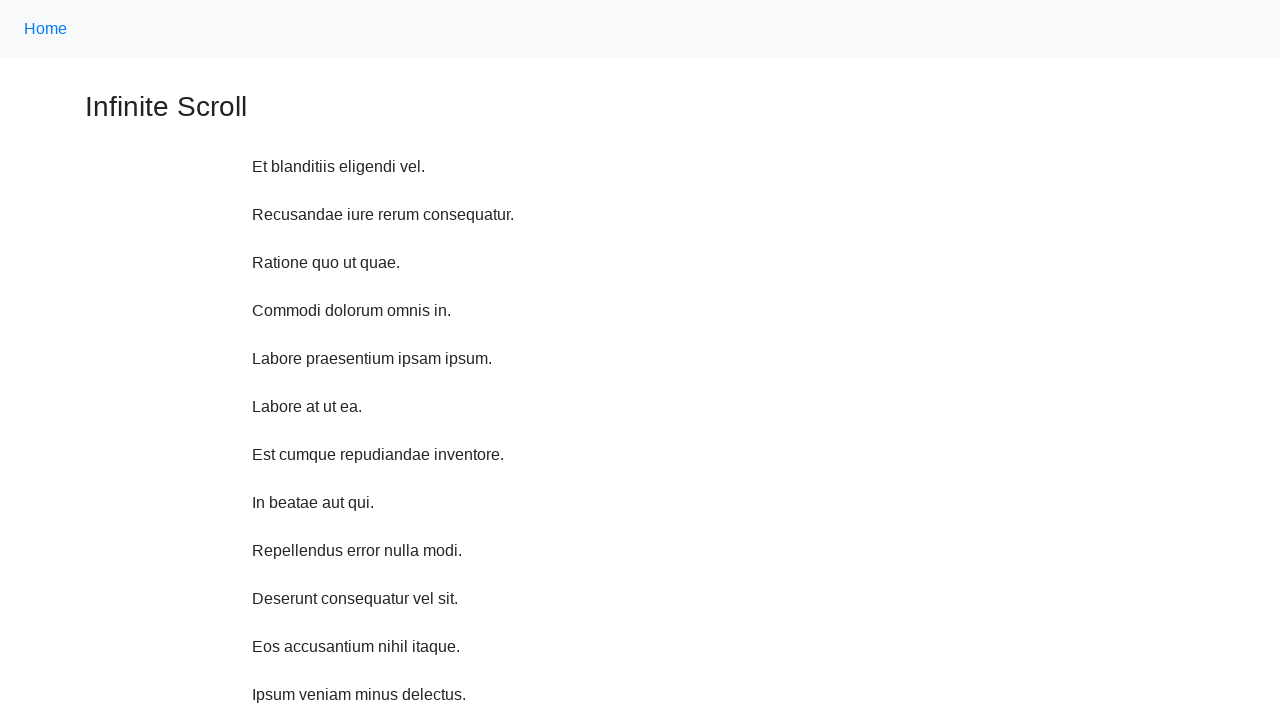

Waited 500ms between scroll up actions
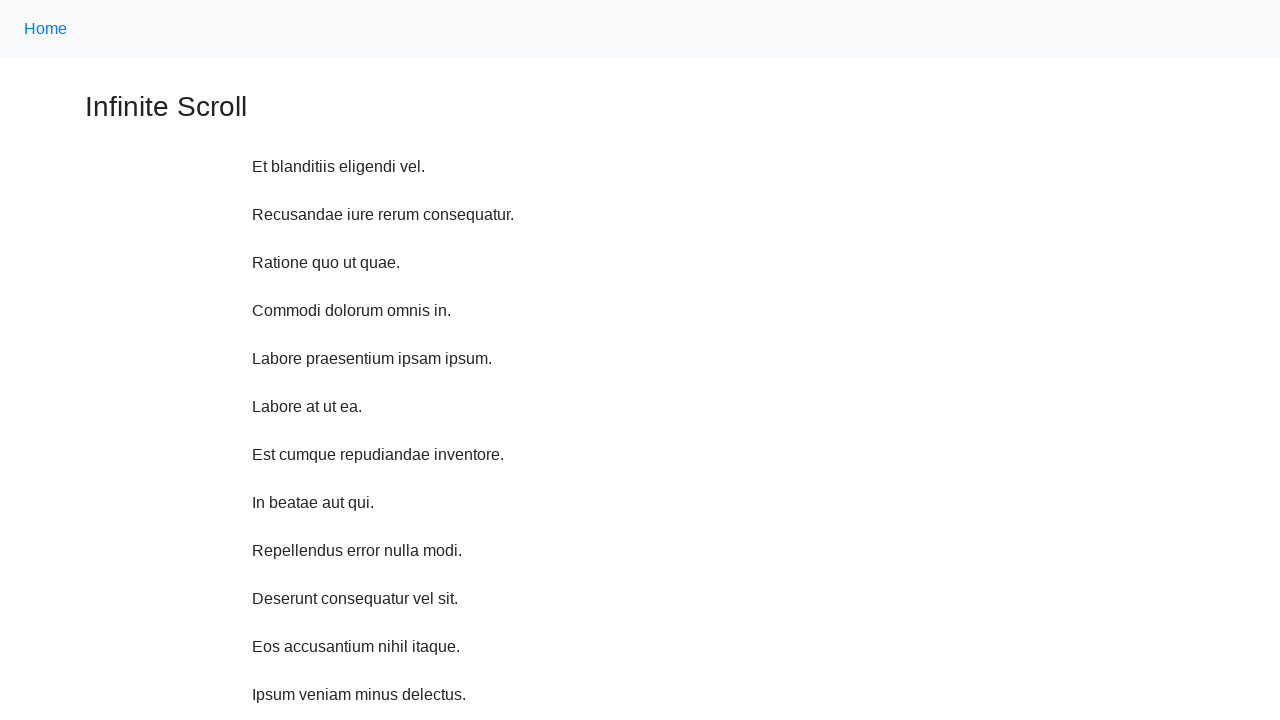

Scrolled up 750 pixels using JavaScript executor
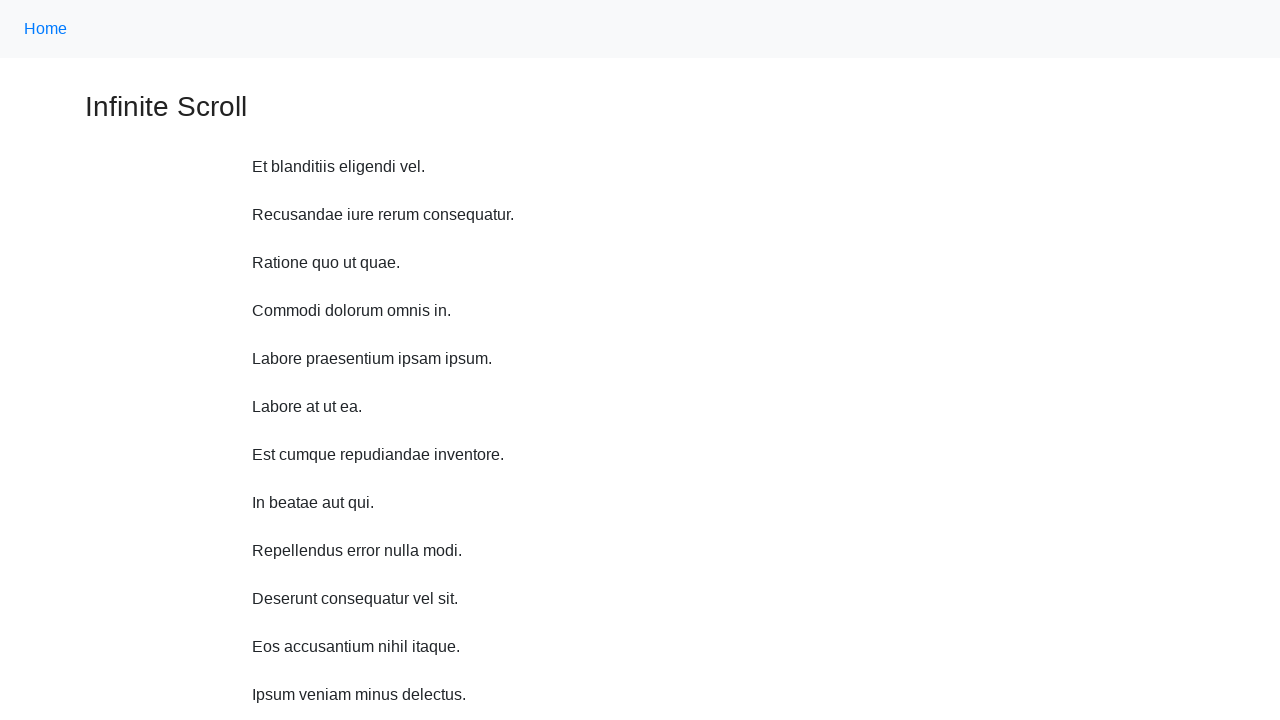

Waited 500ms between scroll up actions
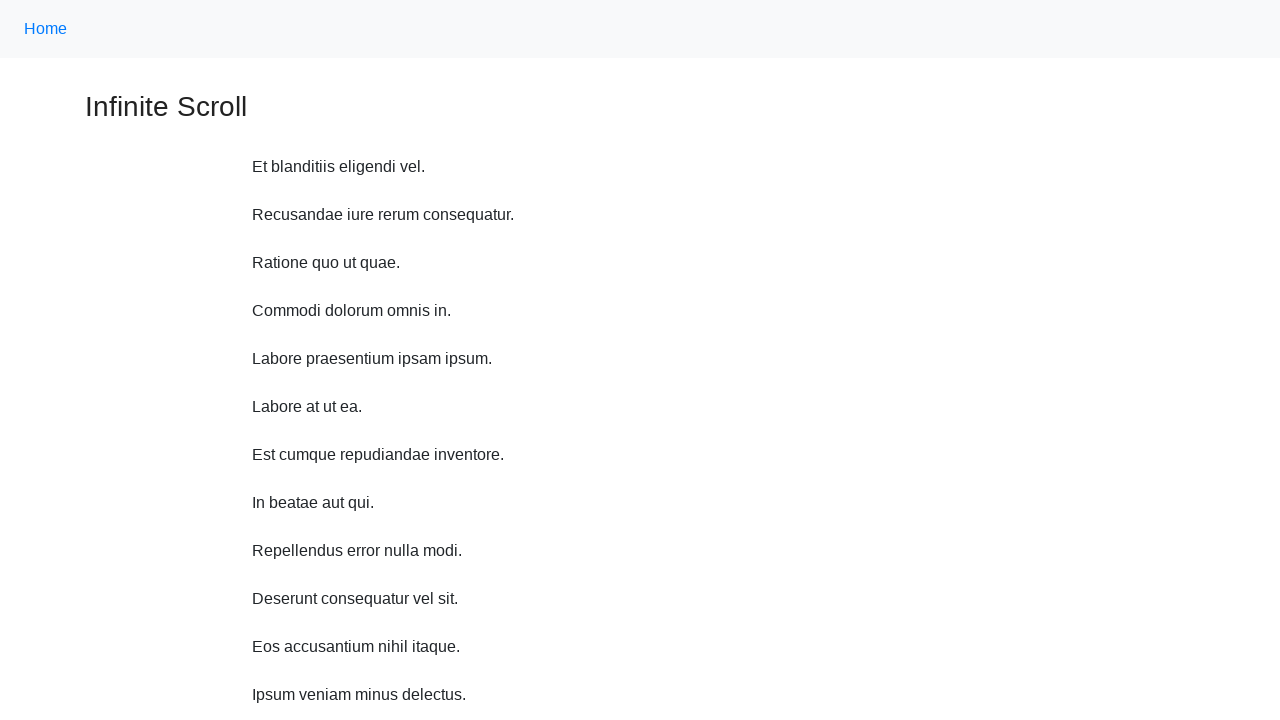

Scrolled up 750 pixels using JavaScript executor
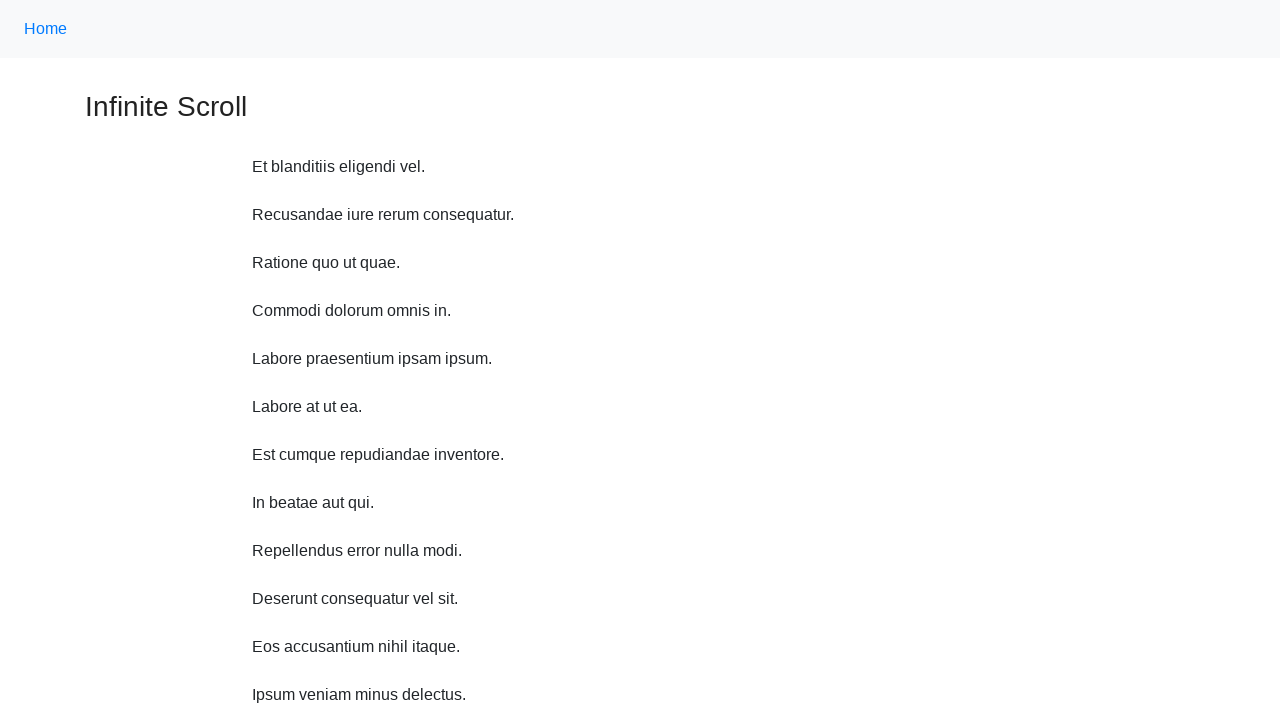

Waited 500ms between scroll up actions
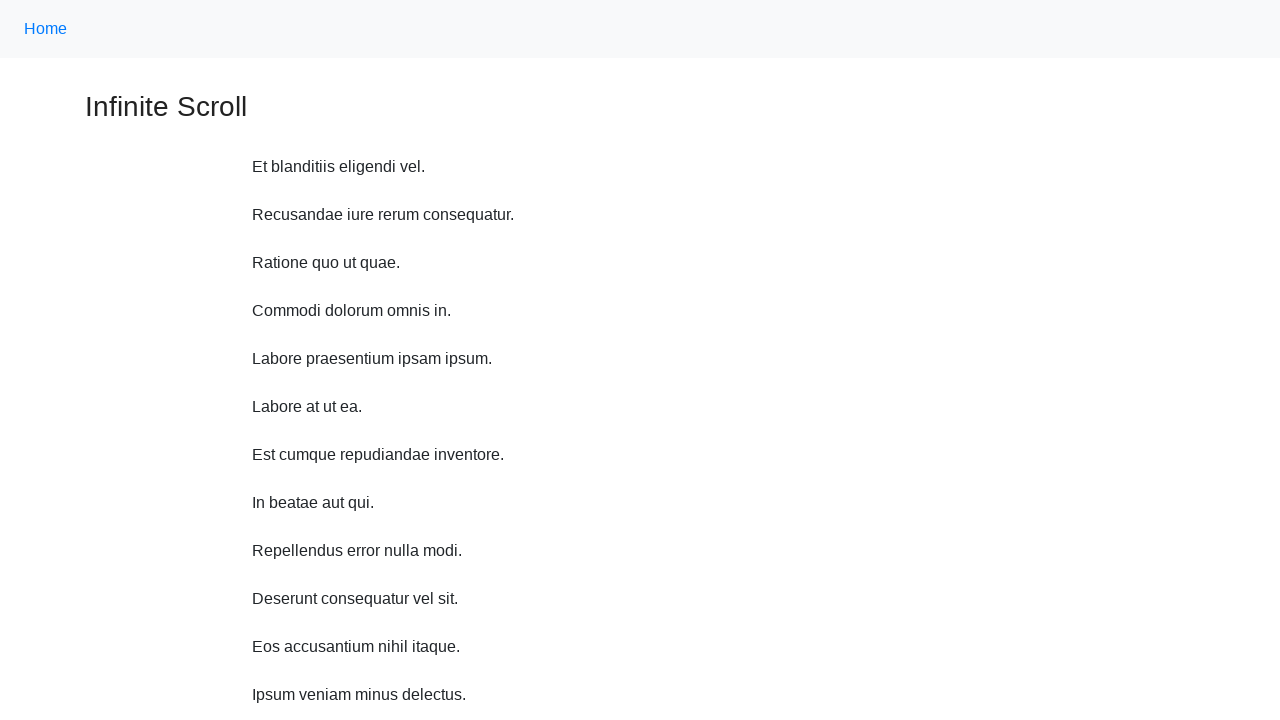

Scrolled up 750 pixels using JavaScript executor
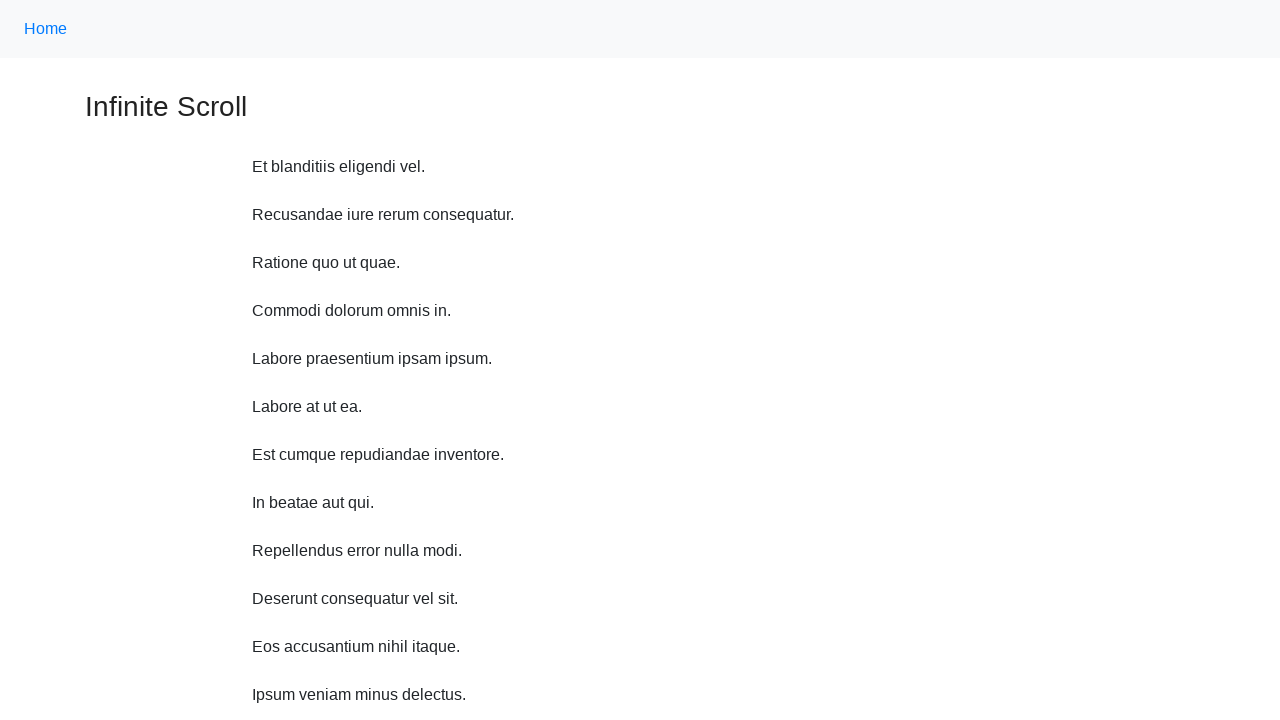

Waited 500ms between scroll up actions
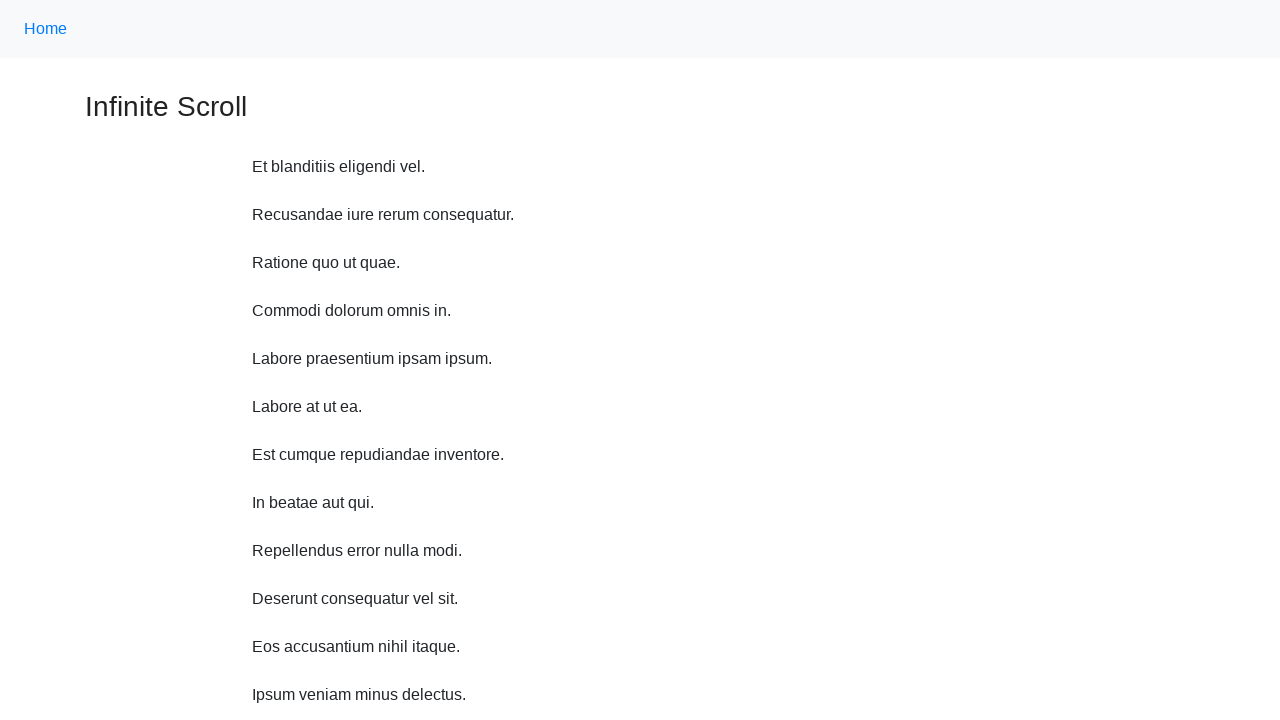

Scrolled up 750 pixels using JavaScript executor
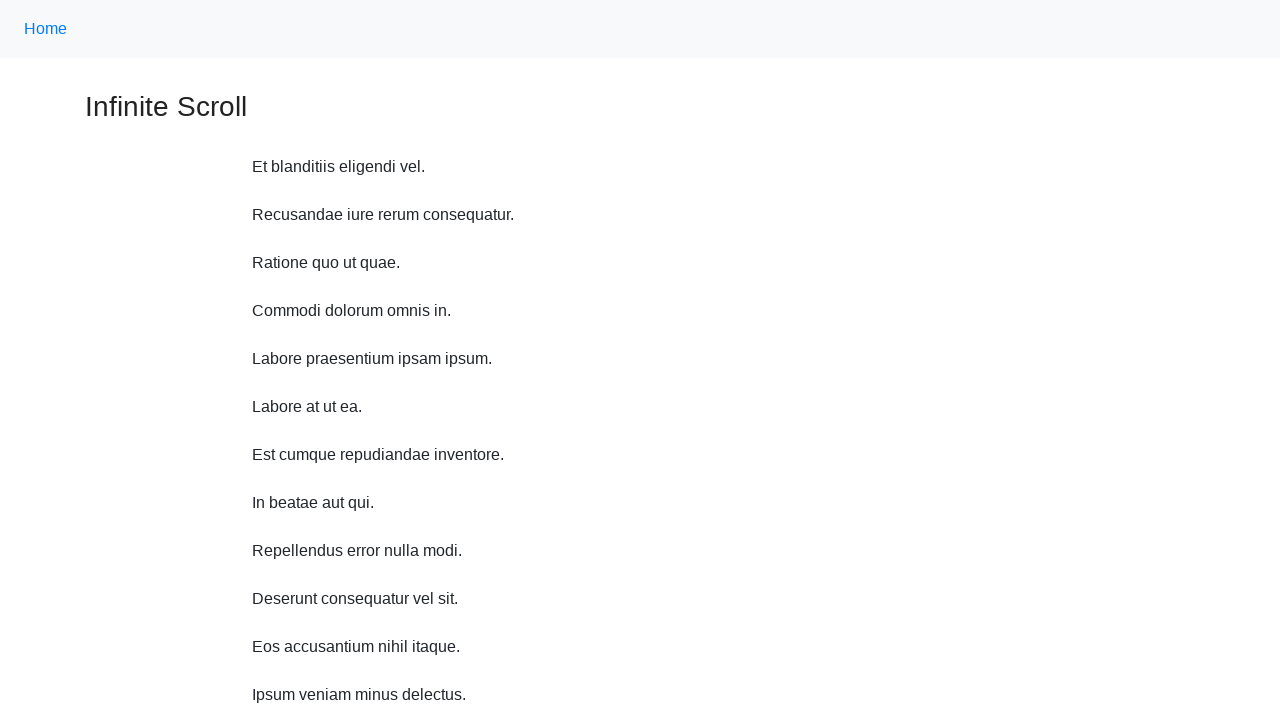

Waited 500ms between scroll up actions
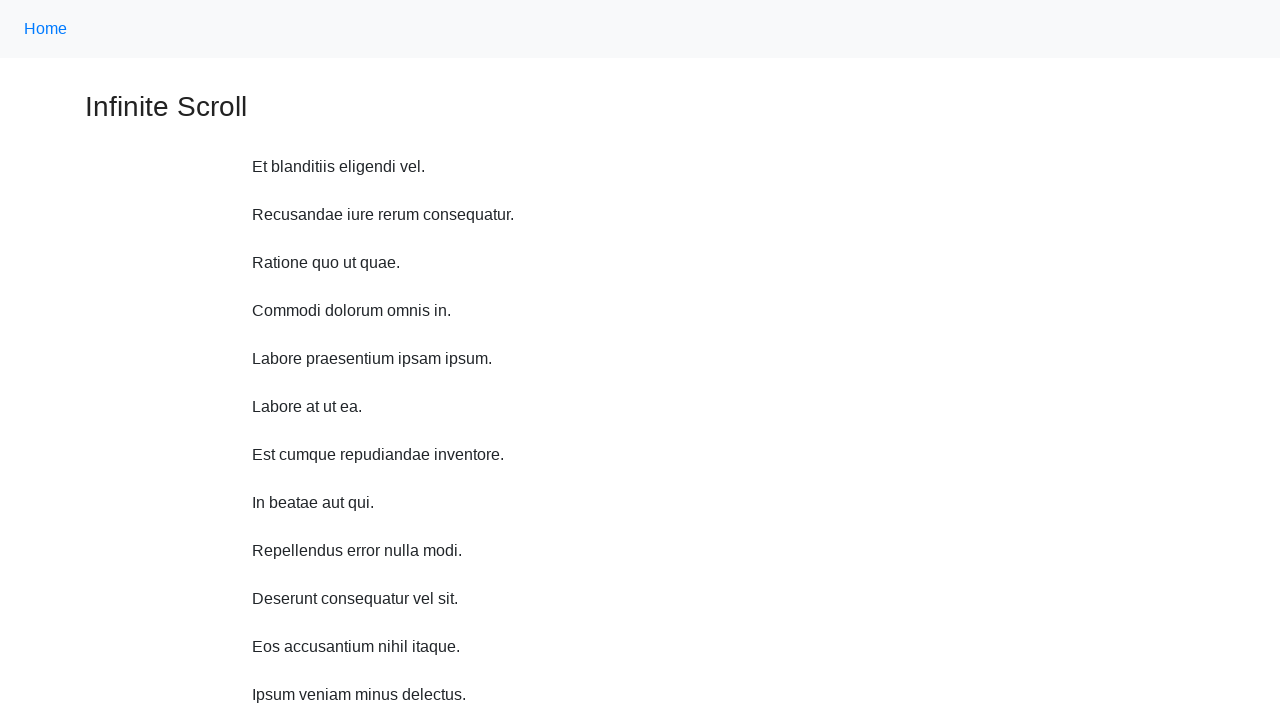

Scrolled up 750 pixels using JavaScript executor
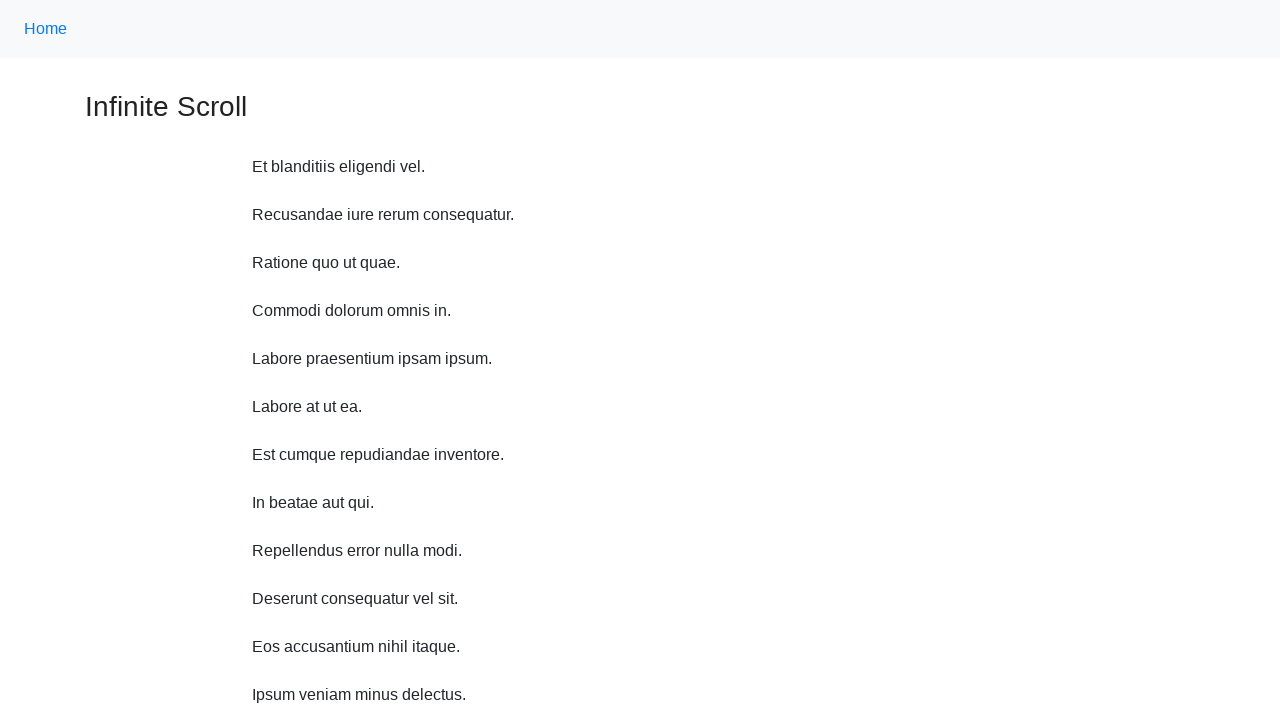

Waited 500ms between scroll up actions
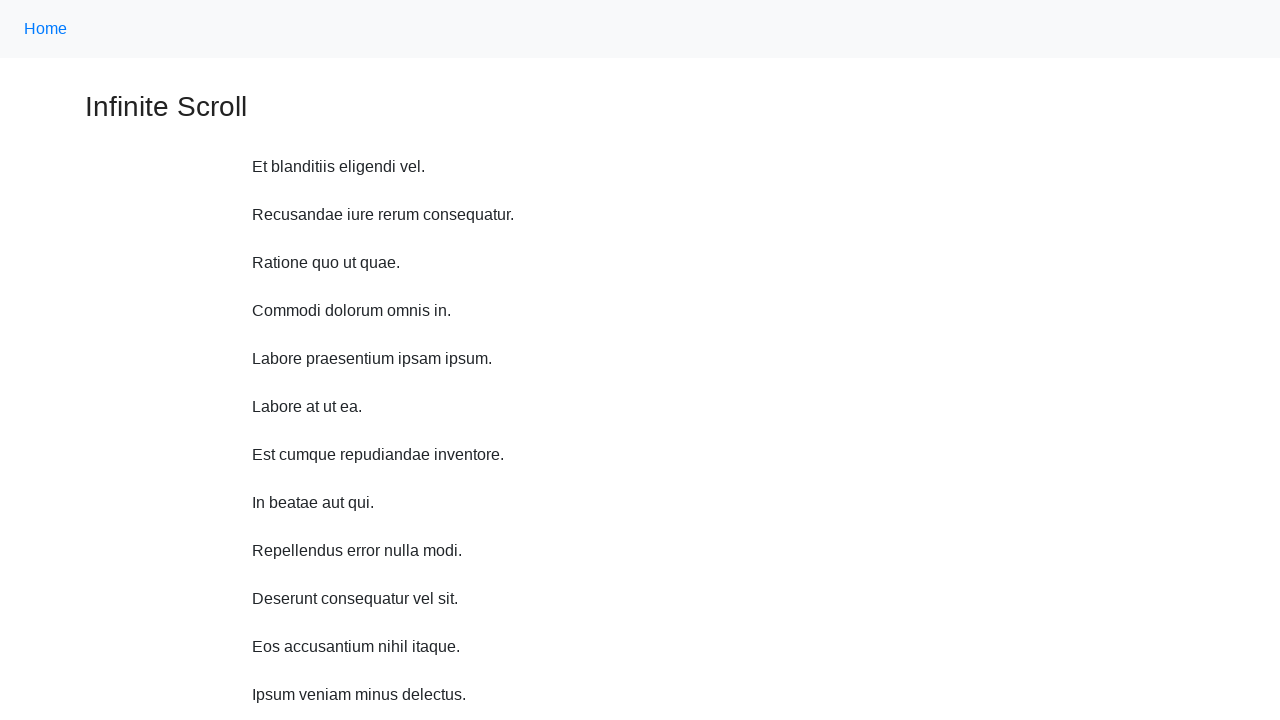

Scrolled up 750 pixels using JavaScript executor
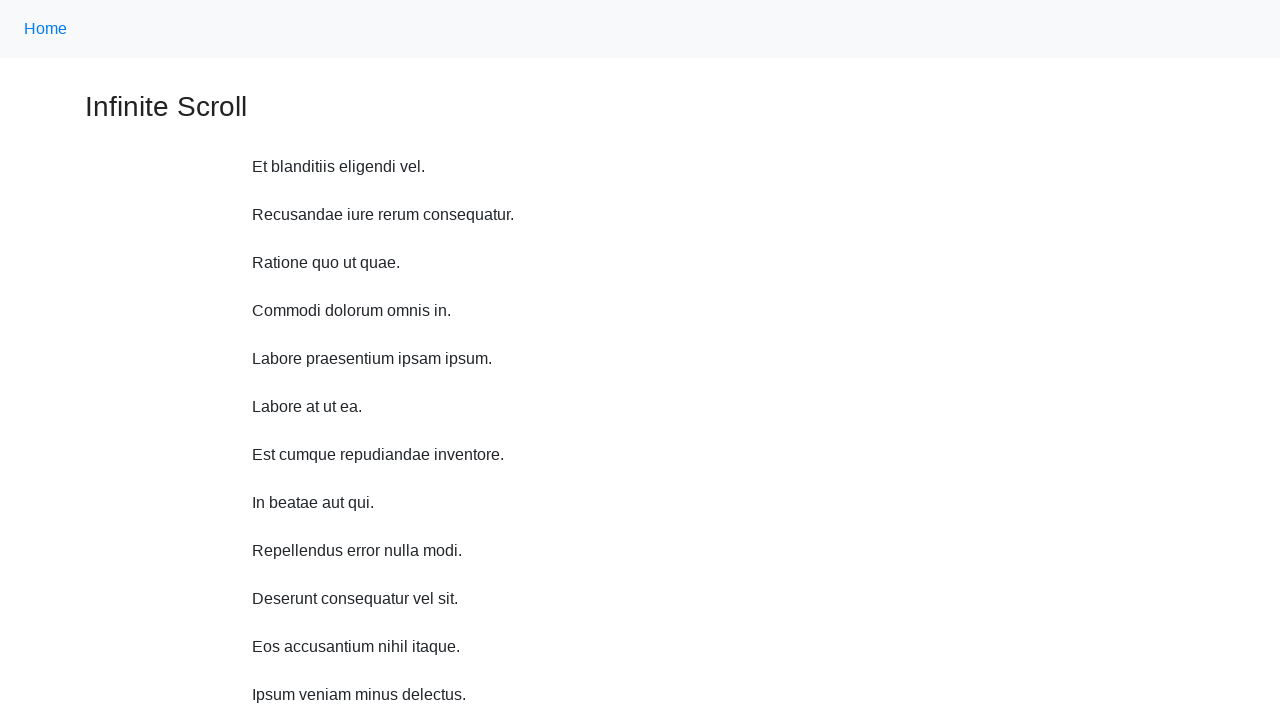

Waited 500ms between scroll up actions
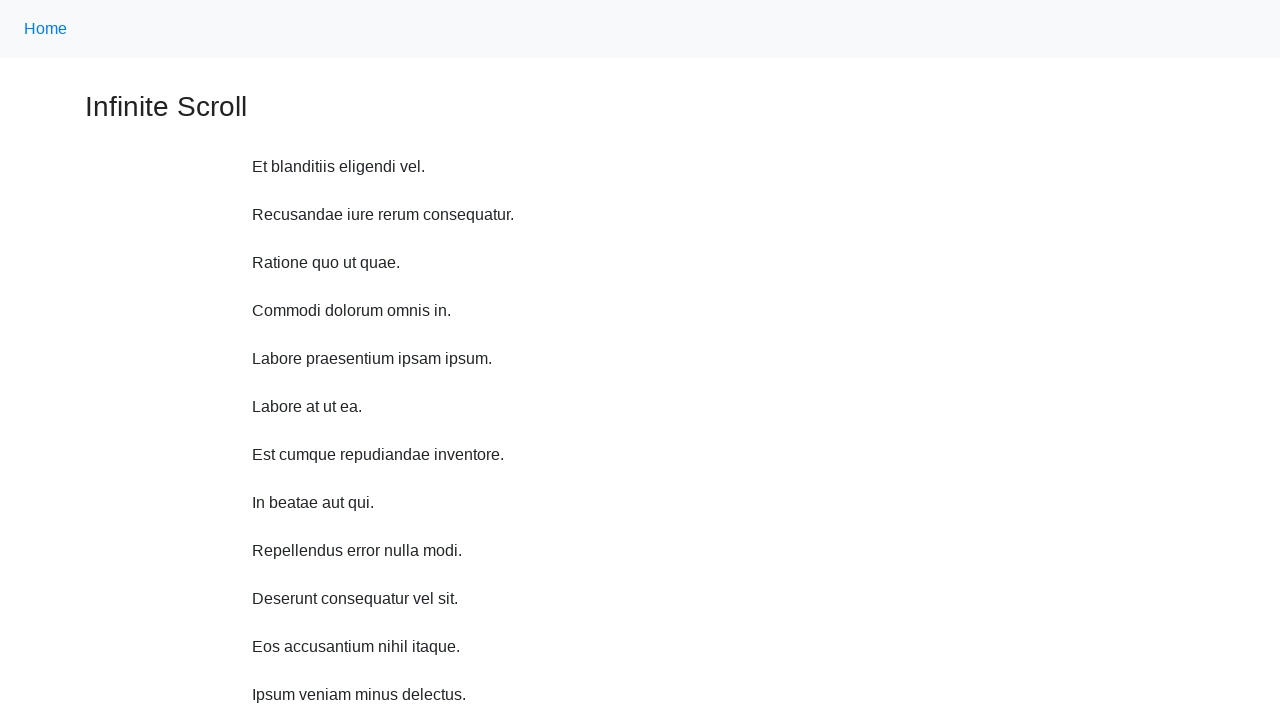

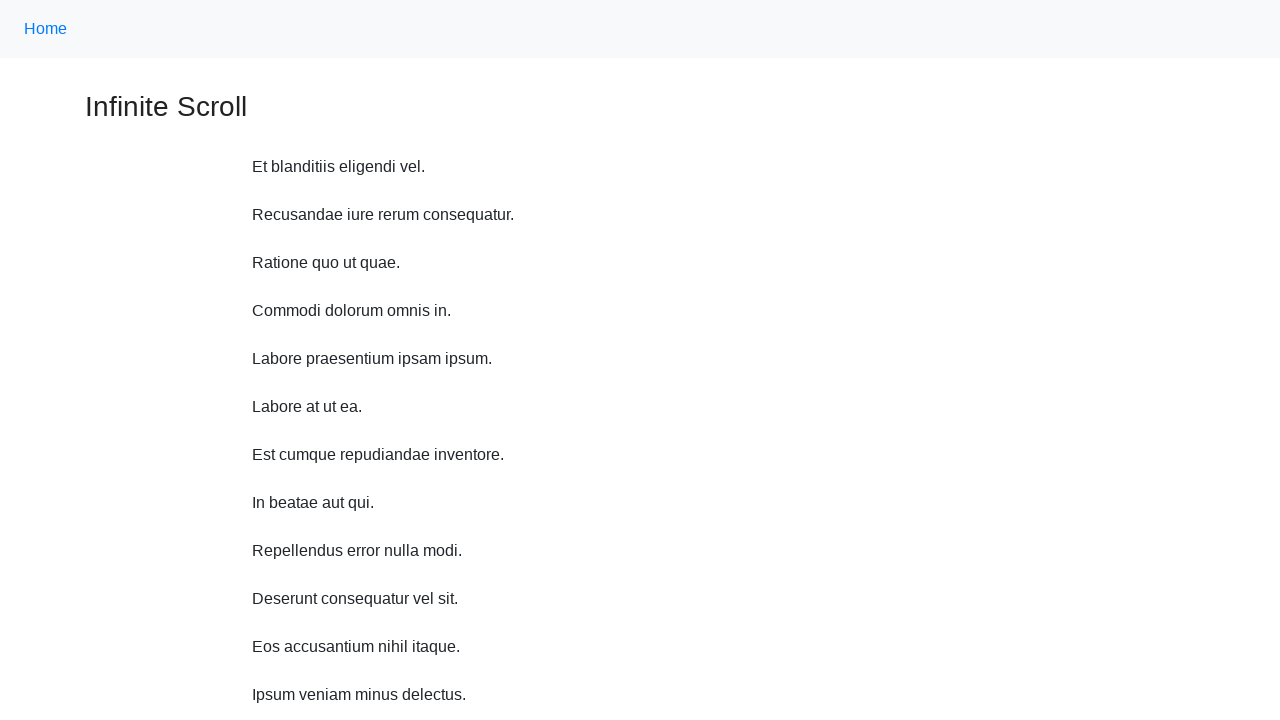